Tests date picker functionality by opening the calendar widget, navigating to a specific month/year (January 2025), and selecting a specific date (22nd).

Starting URL: https://testautomationpractice.blogspot.com/

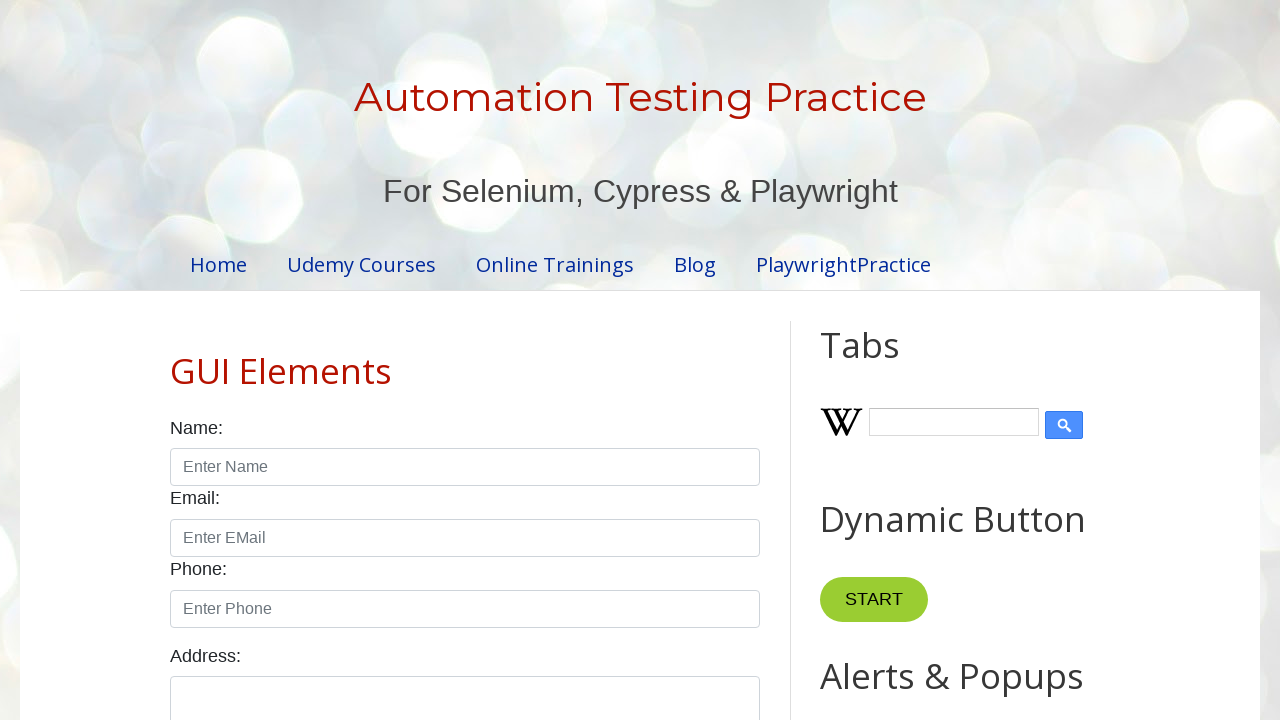

Clicked on date picker to open calendar widget at (515, 360) on #datepicker
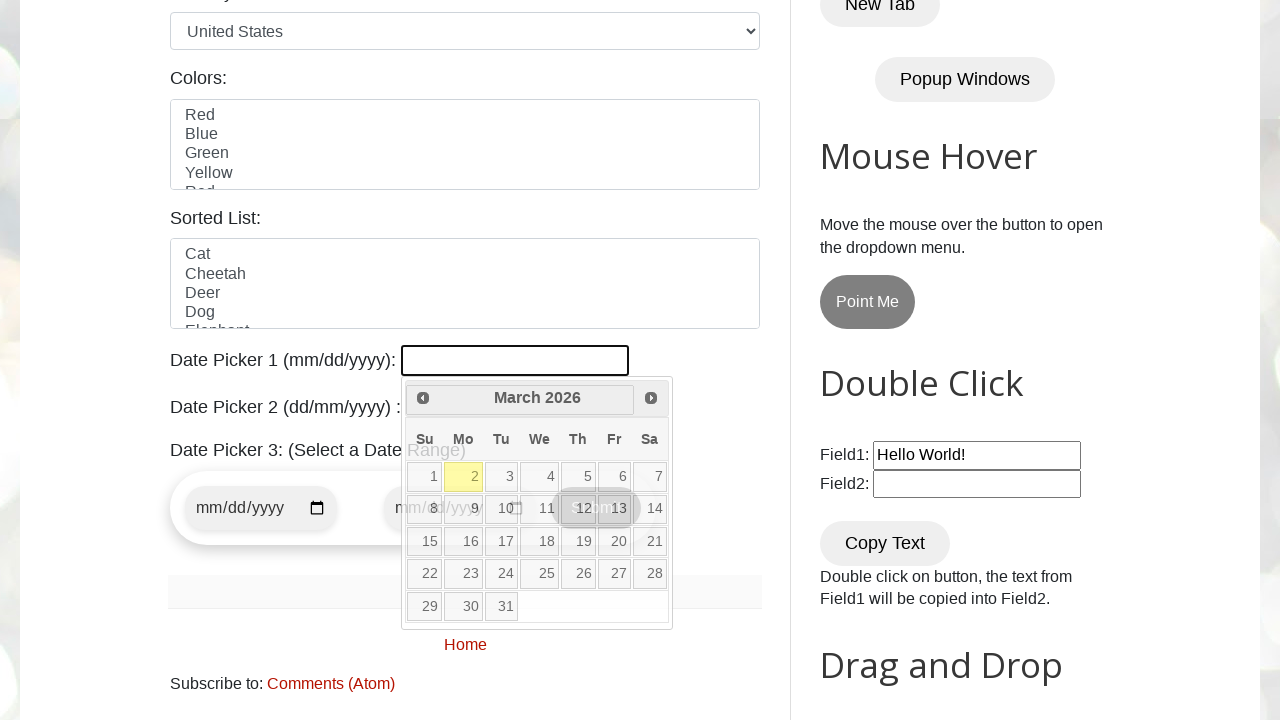

Retrieved current month from date picker
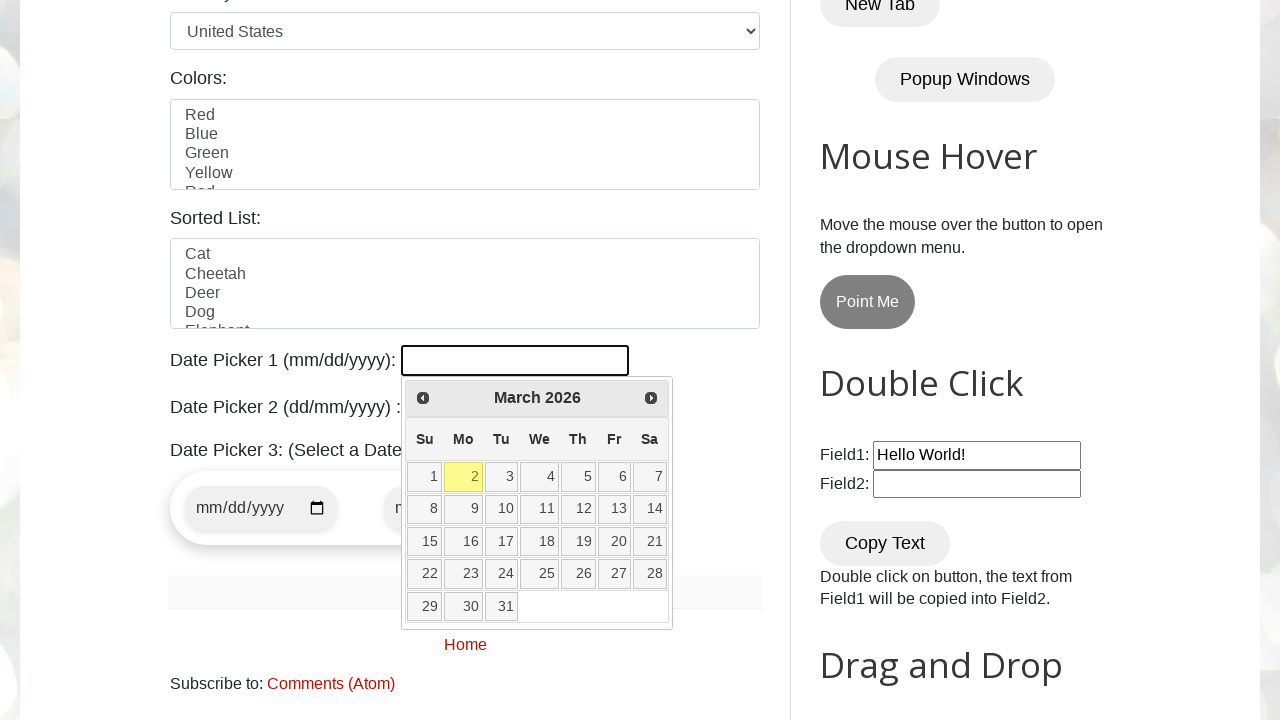

Retrieved current year from date picker
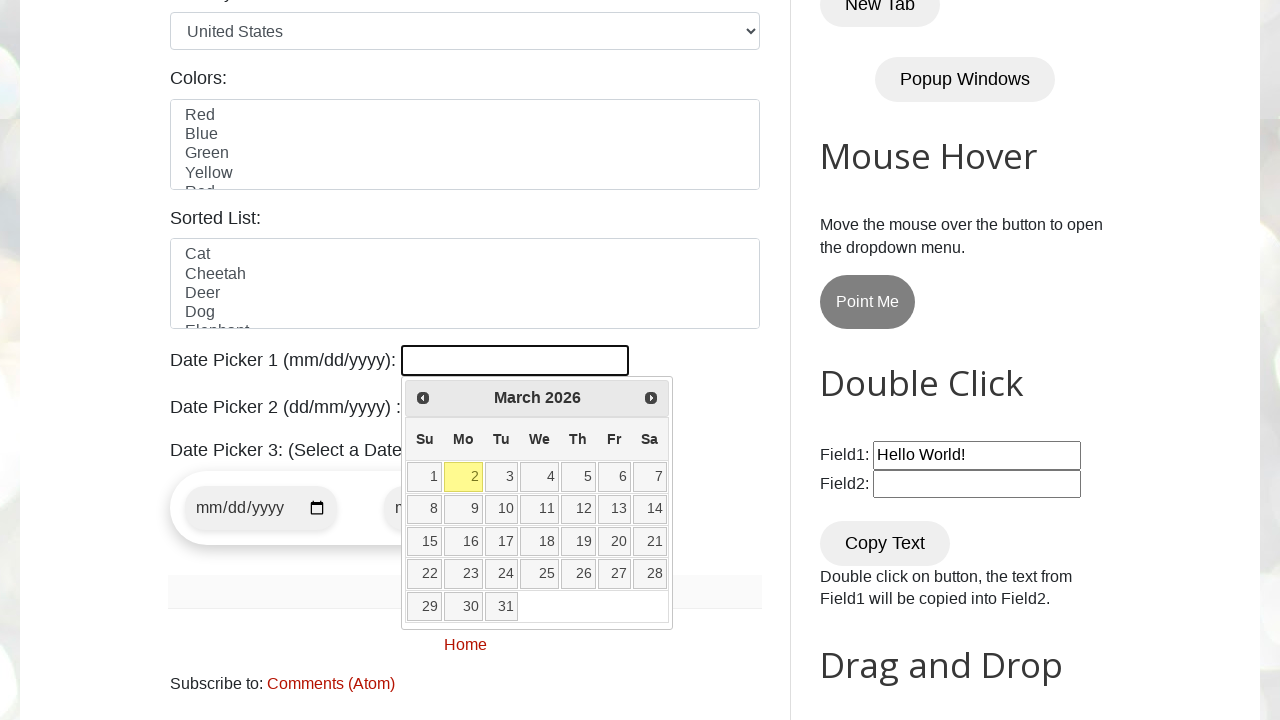

Clicked previous month button to navigate towards January 2025 at (423, 398) on [title='Prev']
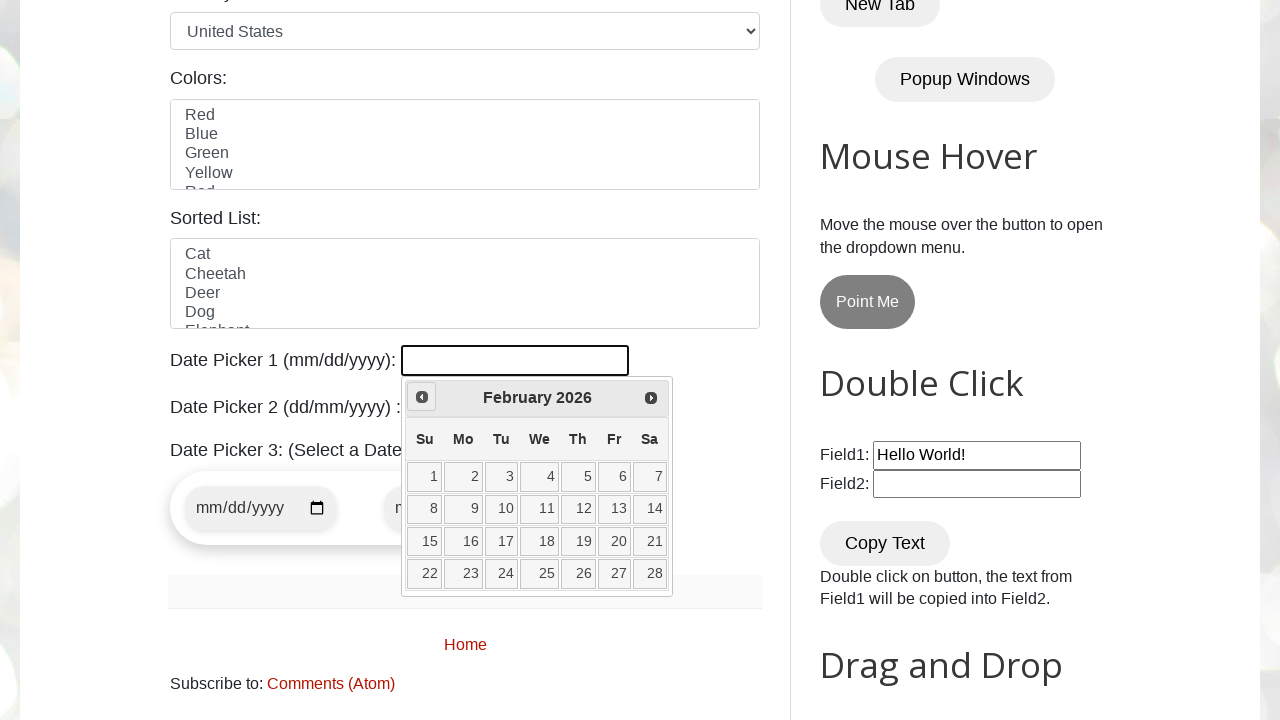

Retrieved current month from date picker
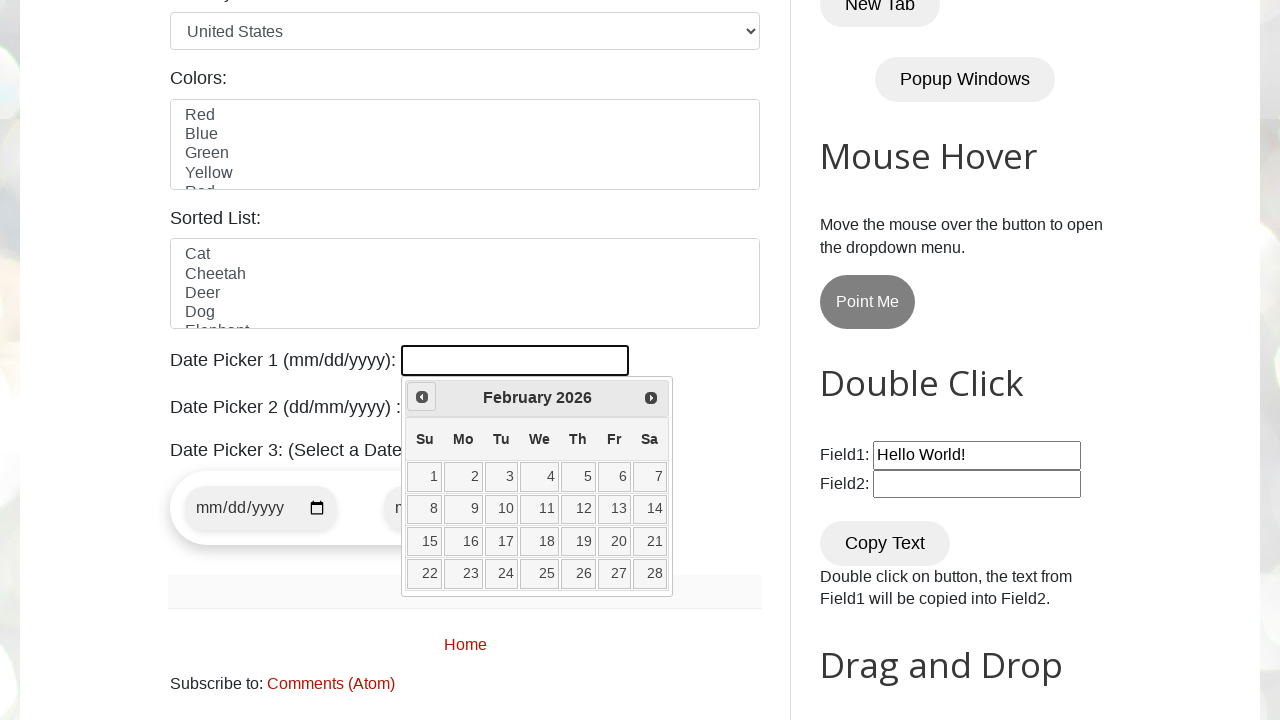

Retrieved current year from date picker
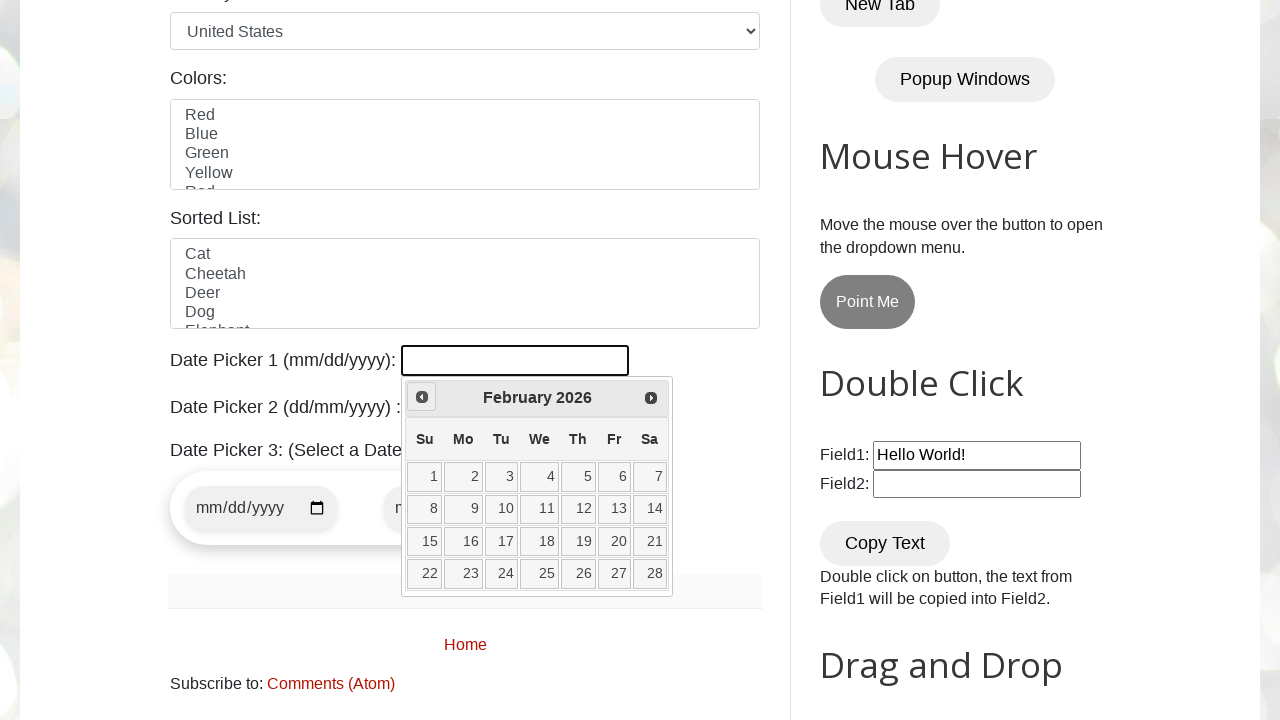

Clicked previous month button to navigate towards January 2025 at (422, 397) on [title='Prev']
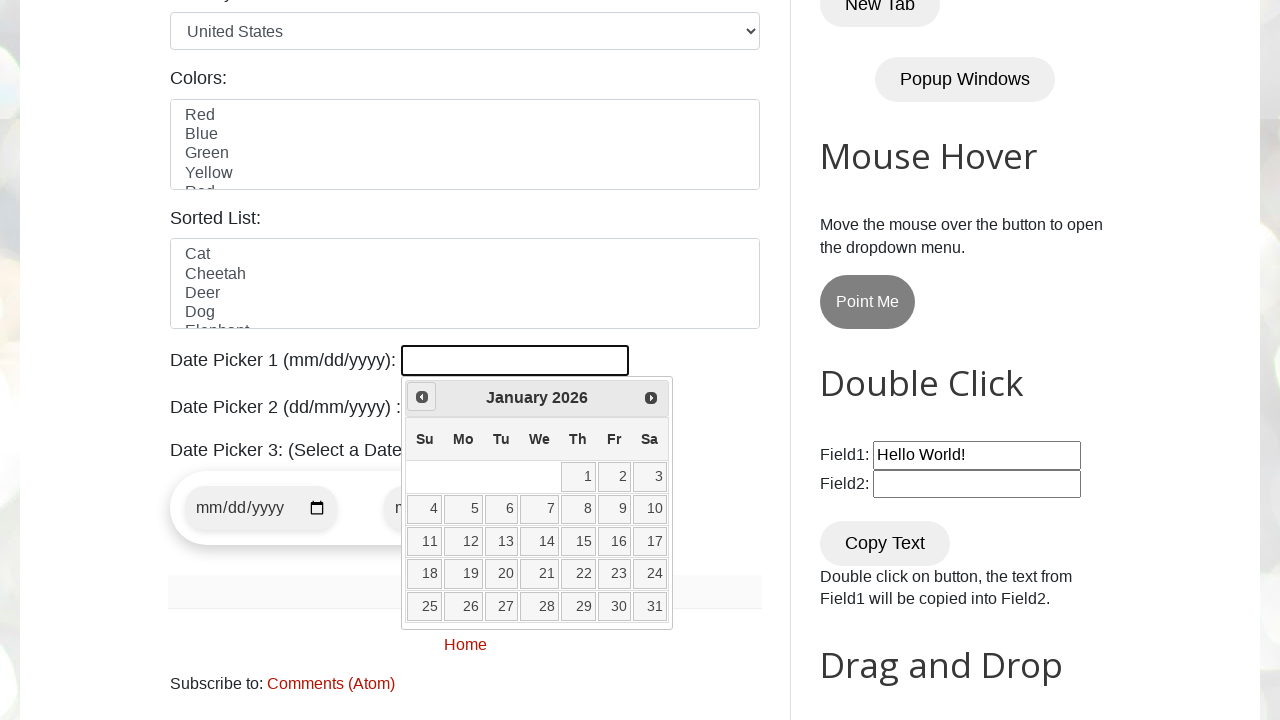

Retrieved current month from date picker
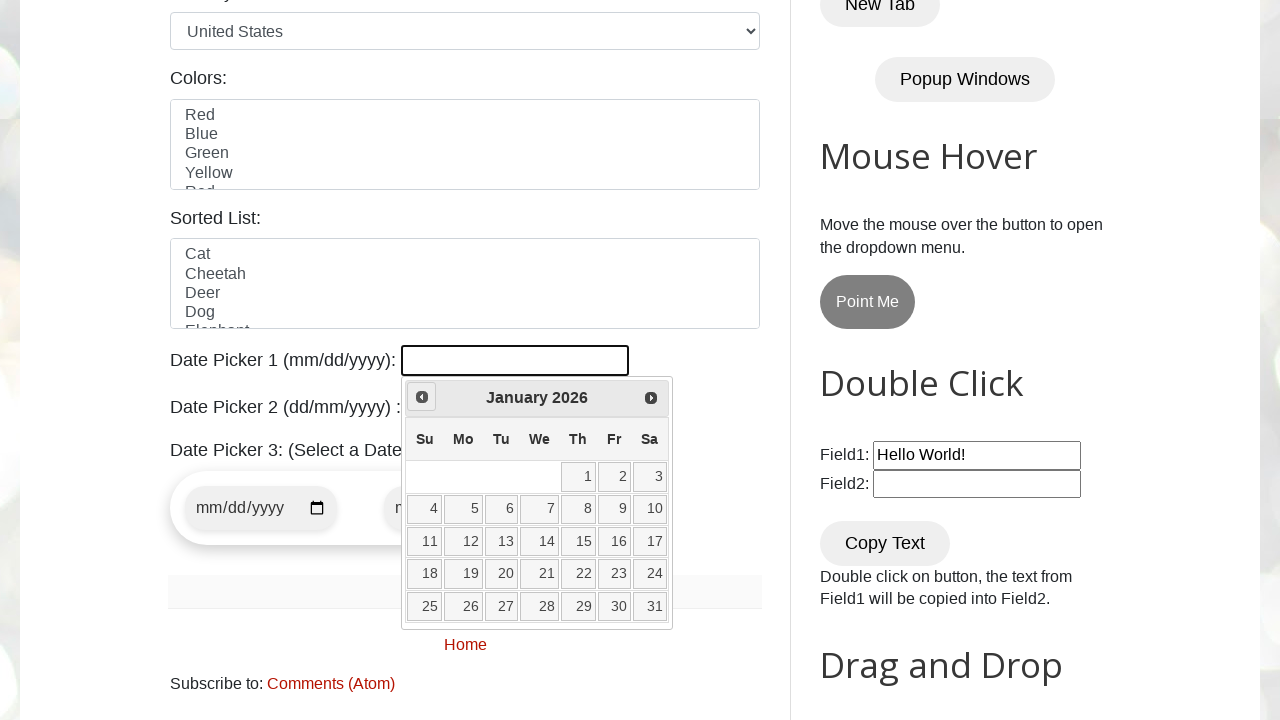

Retrieved current year from date picker
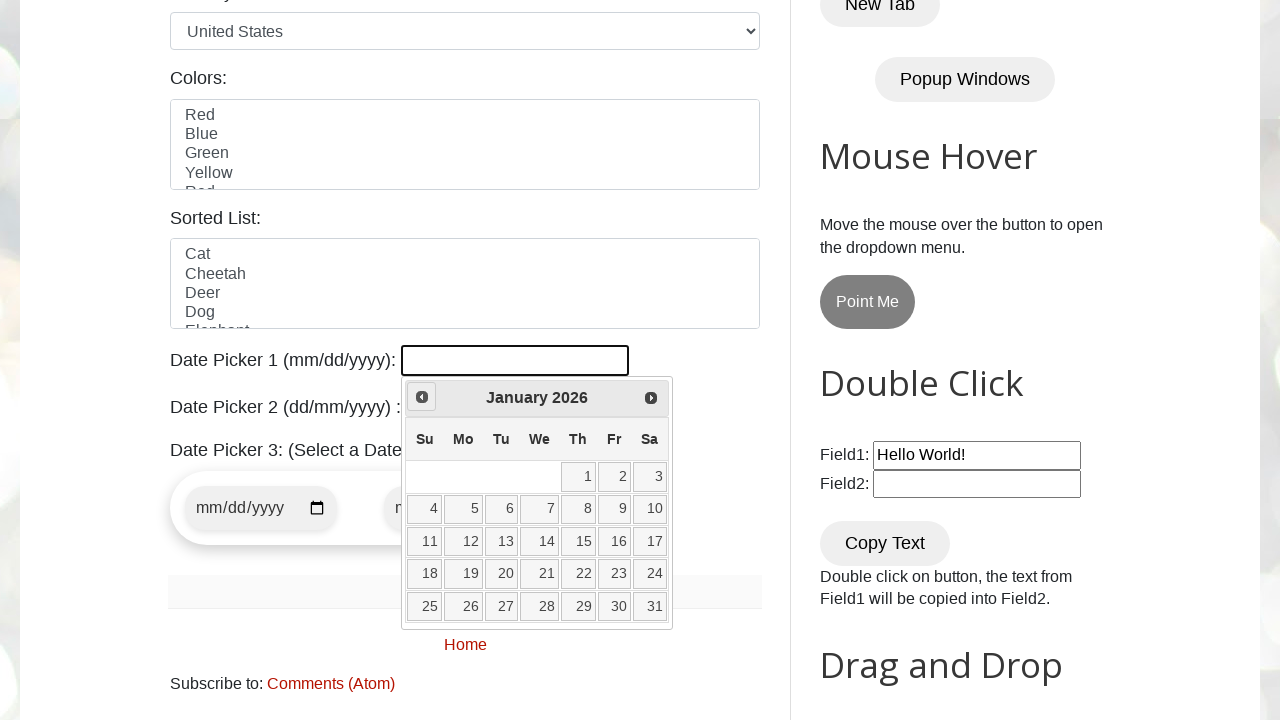

Clicked previous month button to navigate towards January 2025 at (422, 397) on [title='Prev']
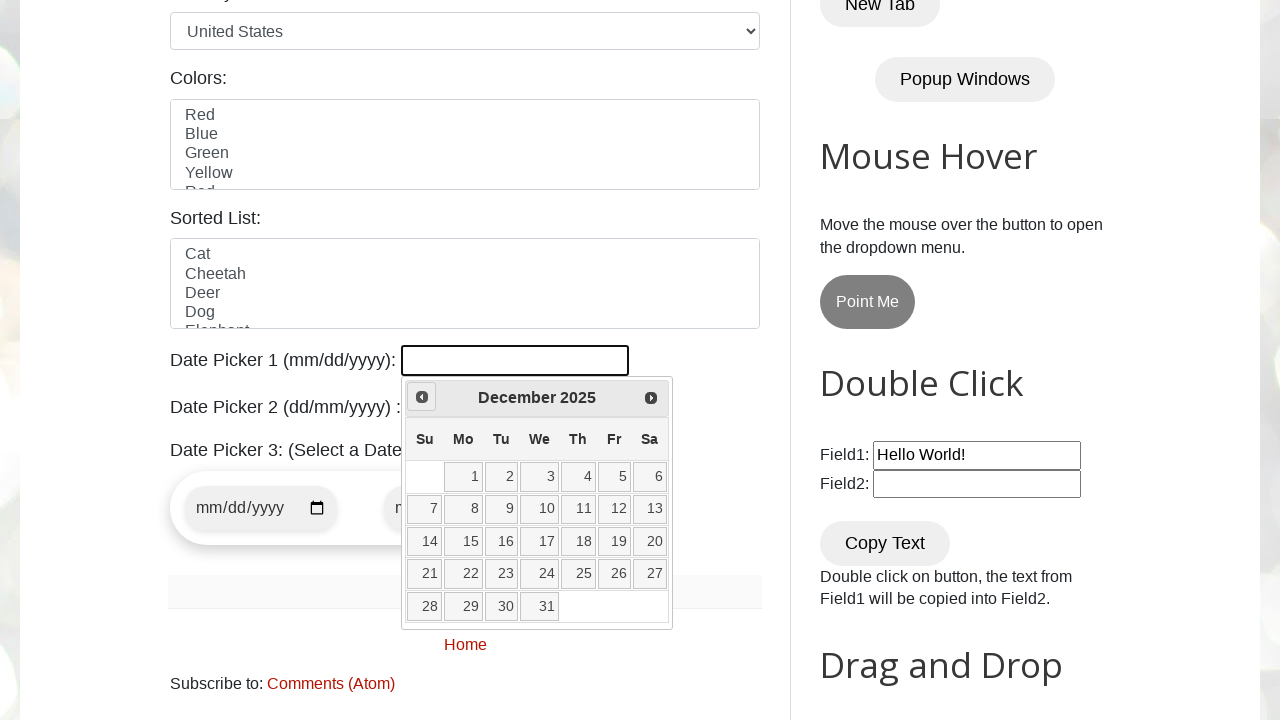

Retrieved current month from date picker
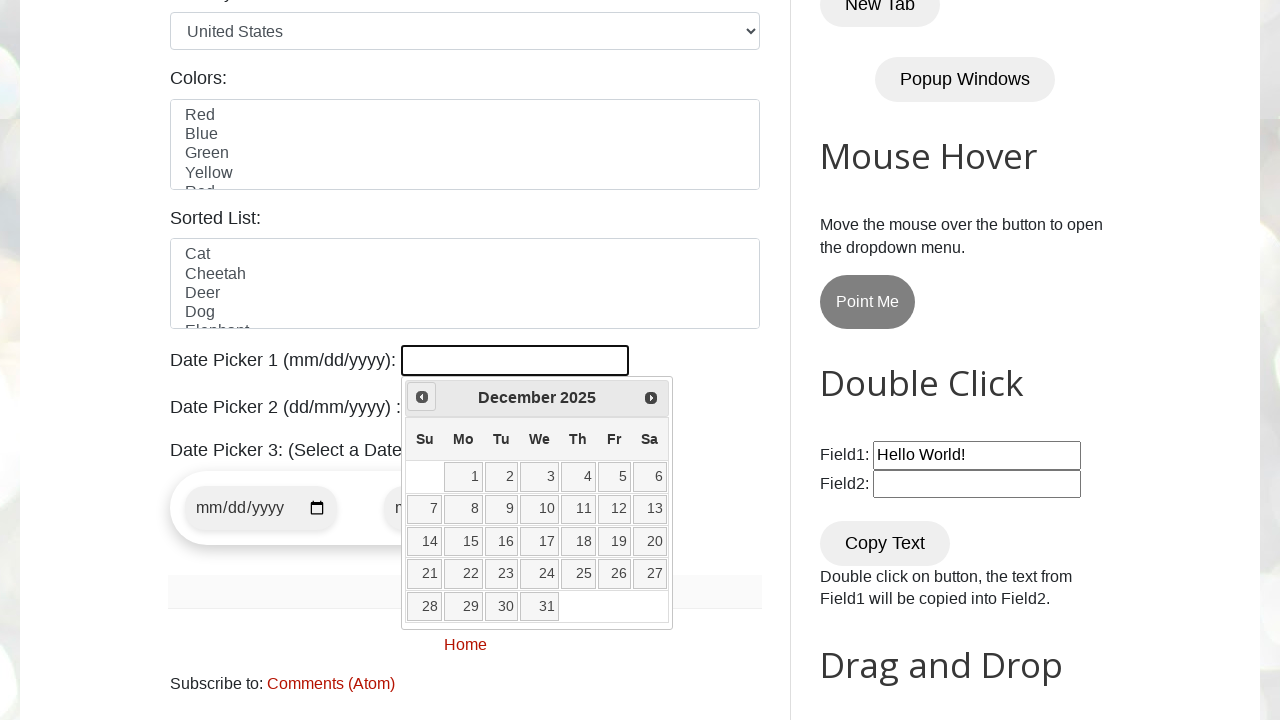

Retrieved current year from date picker
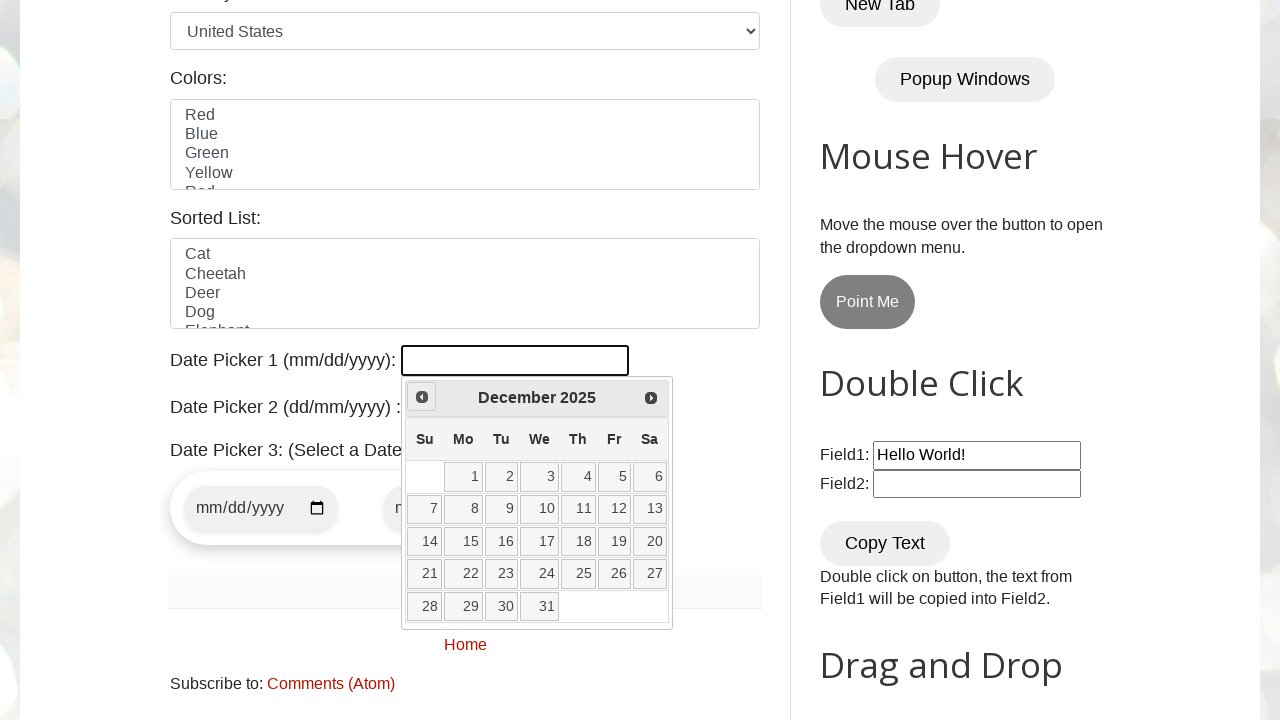

Clicked previous month button to navigate towards January 2025 at (422, 397) on [title='Prev']
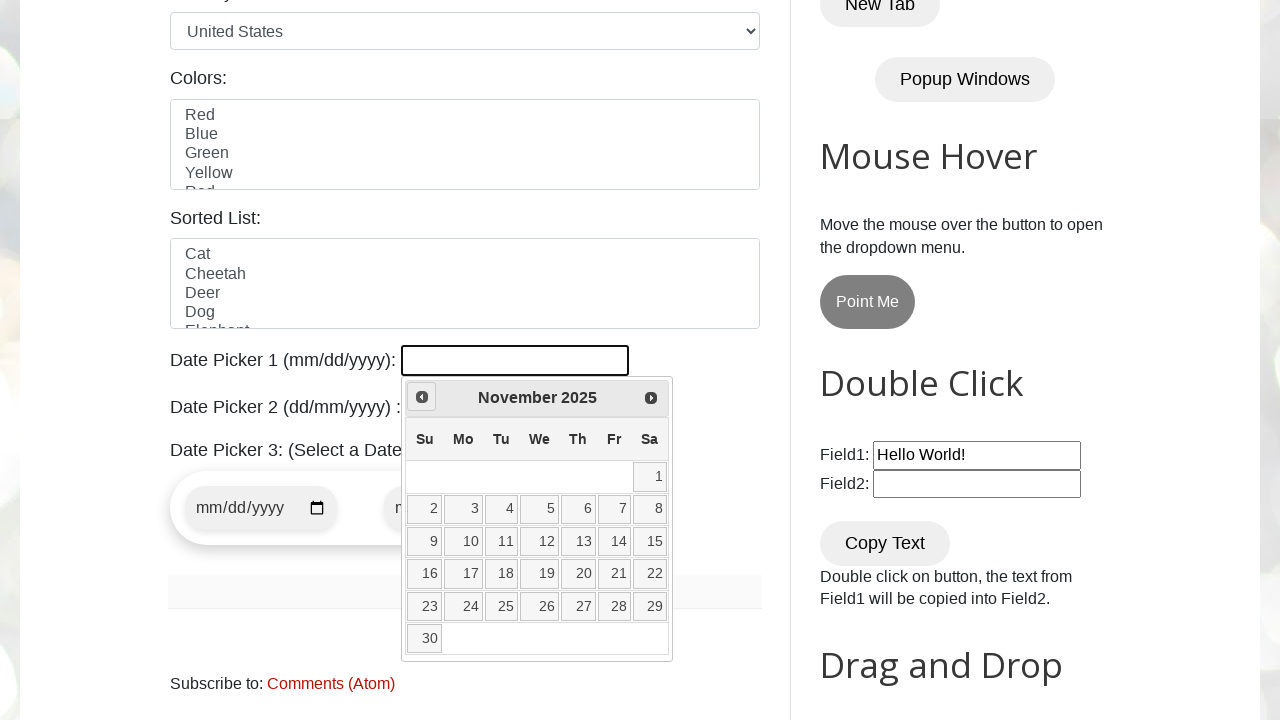

Retrieved current month from date picker
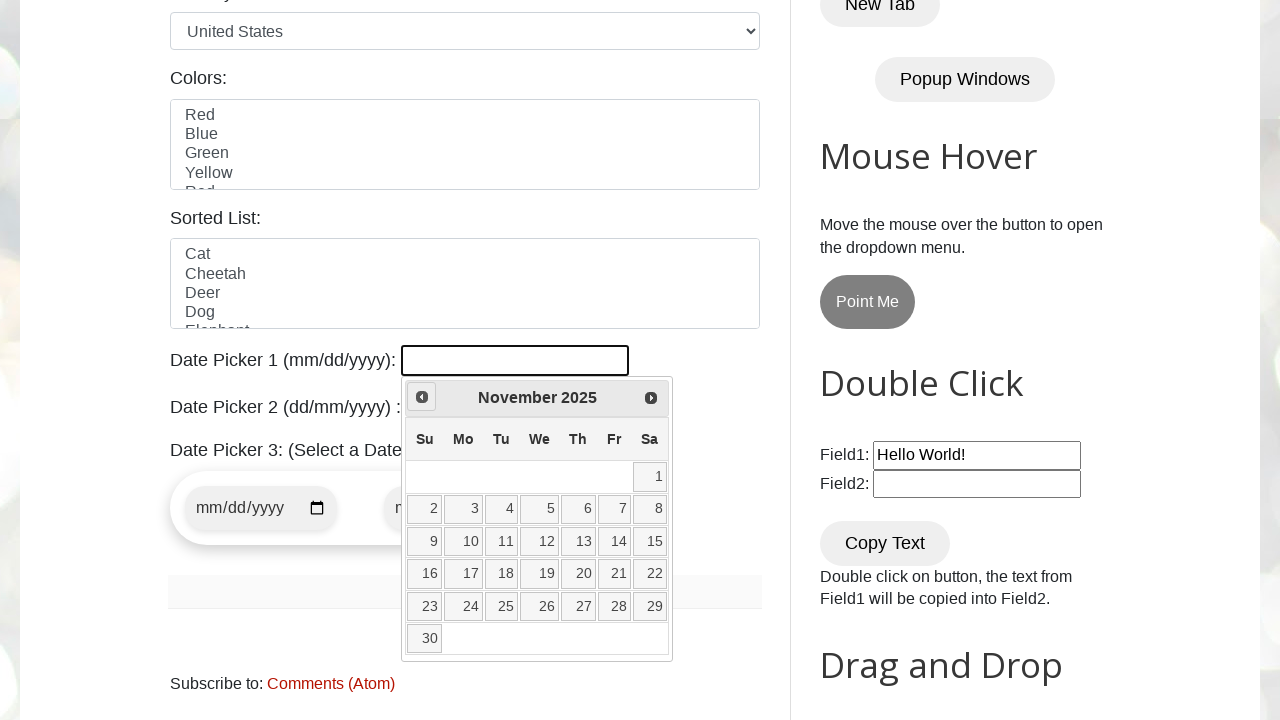

Retrieved current year from date picker
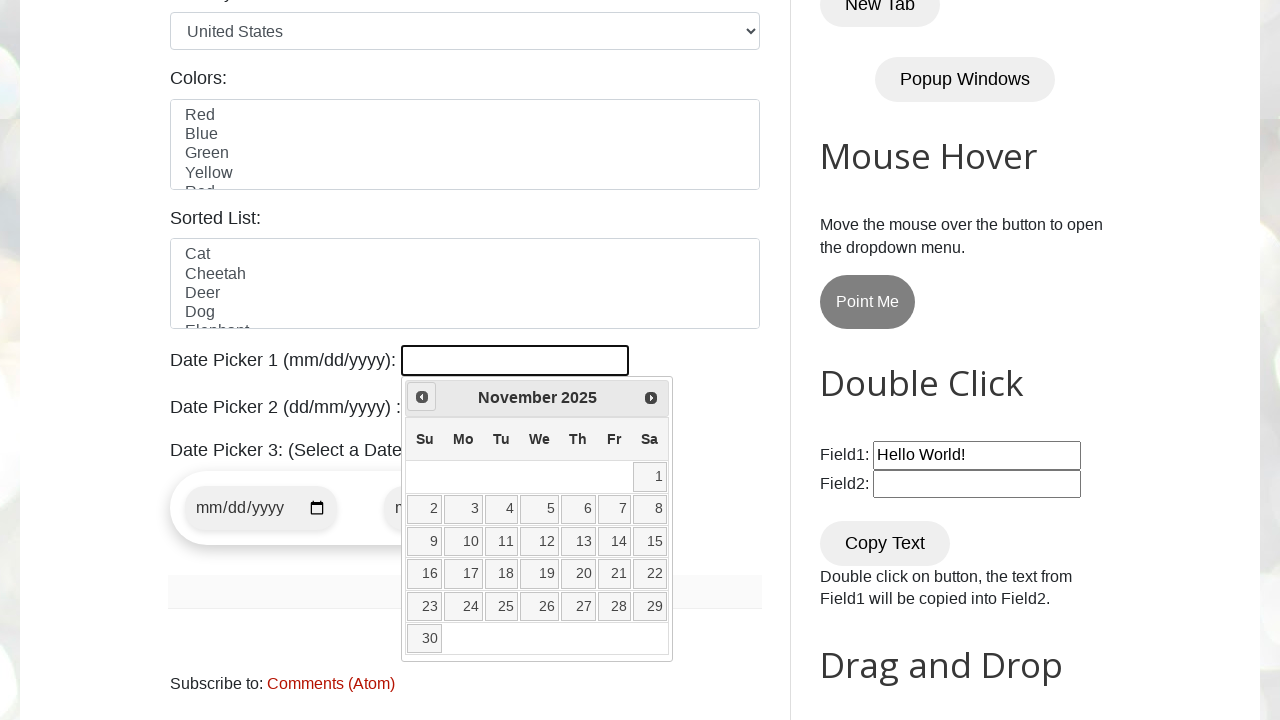

Clicked previous month button to navigate towards January 2025 at (422, 397) on [title='Prev']
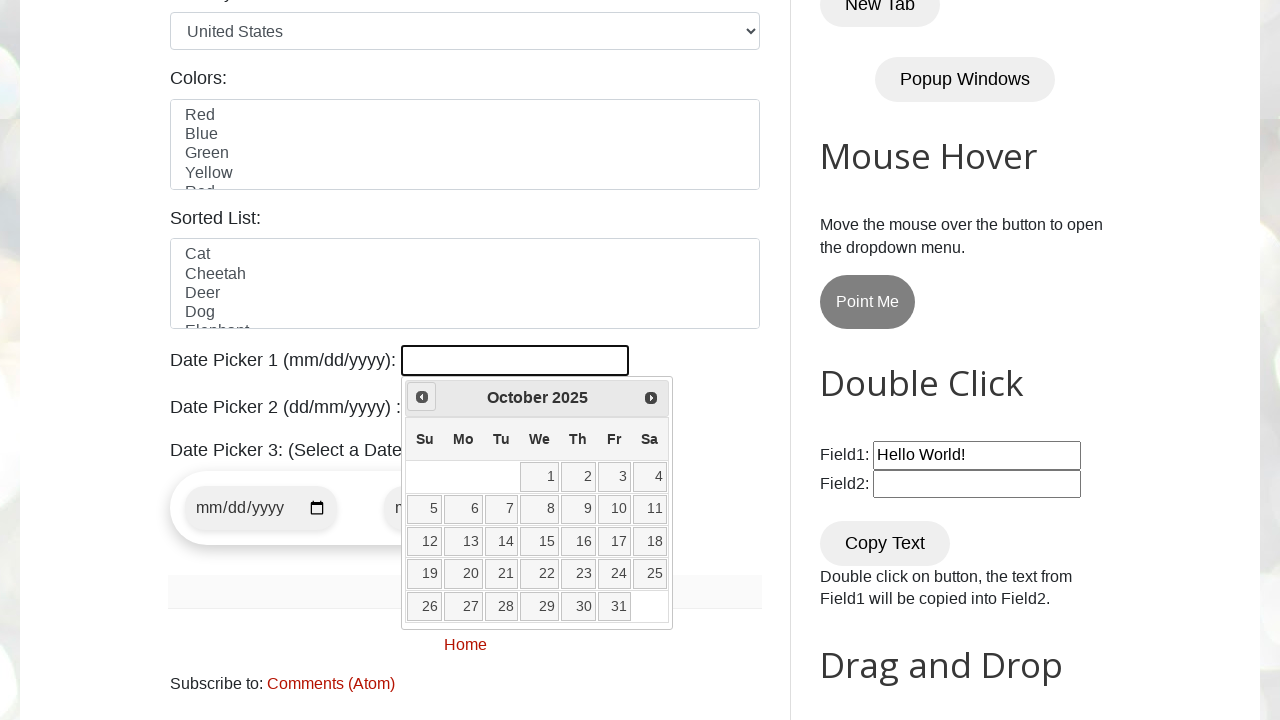

Retrieved current month from date picker
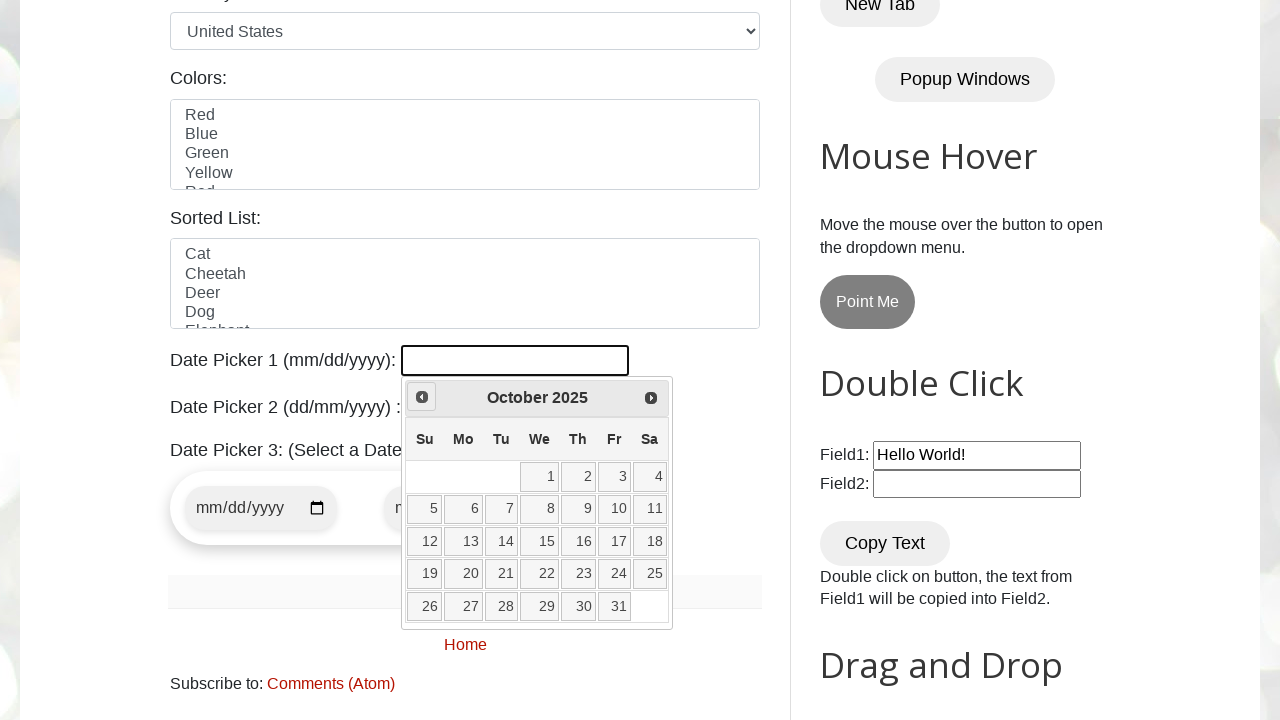

Retrieved current year from date picker
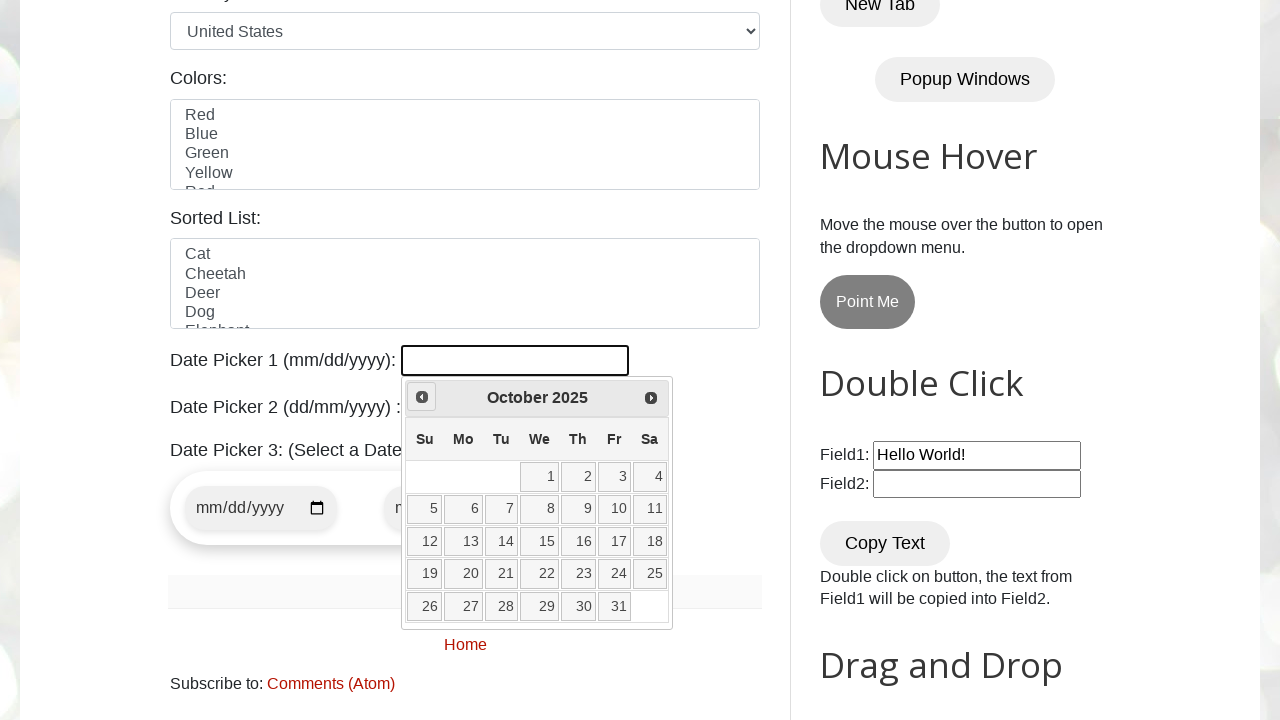

Clicked previous month button to navigate towards January 2025 at (422, 397) on [title='Prev']
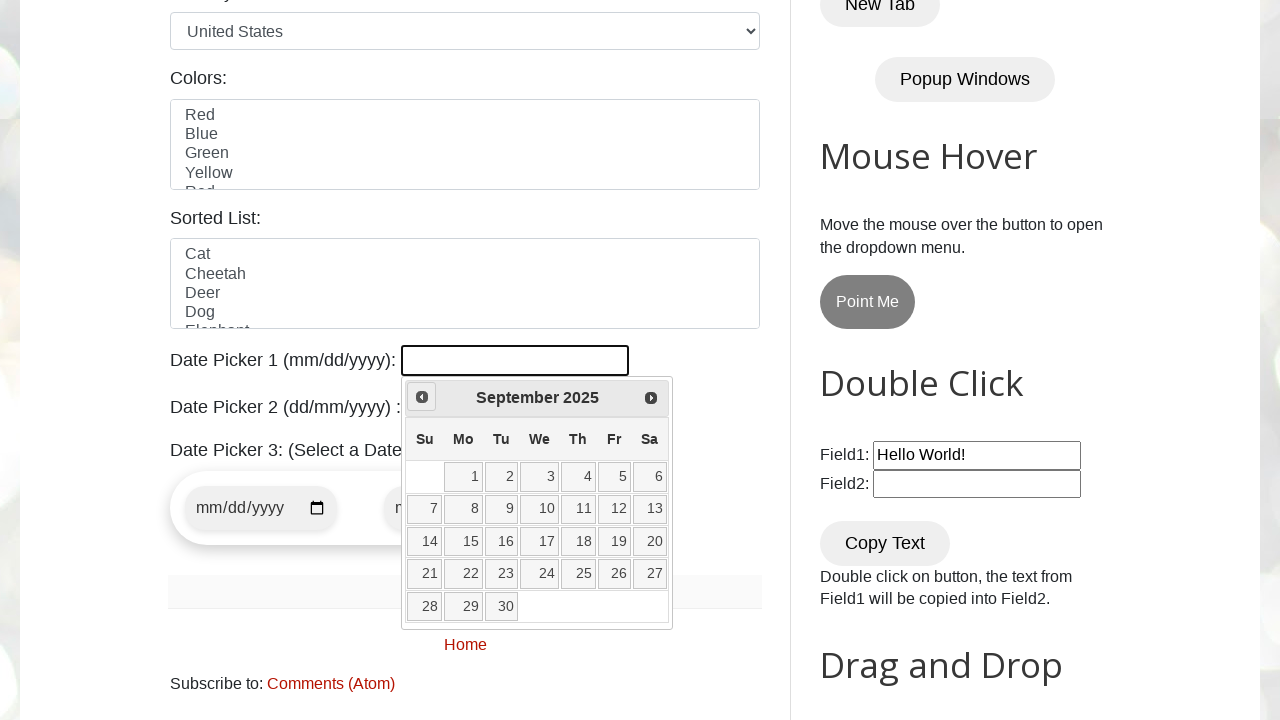

Retrieved current month from date picker
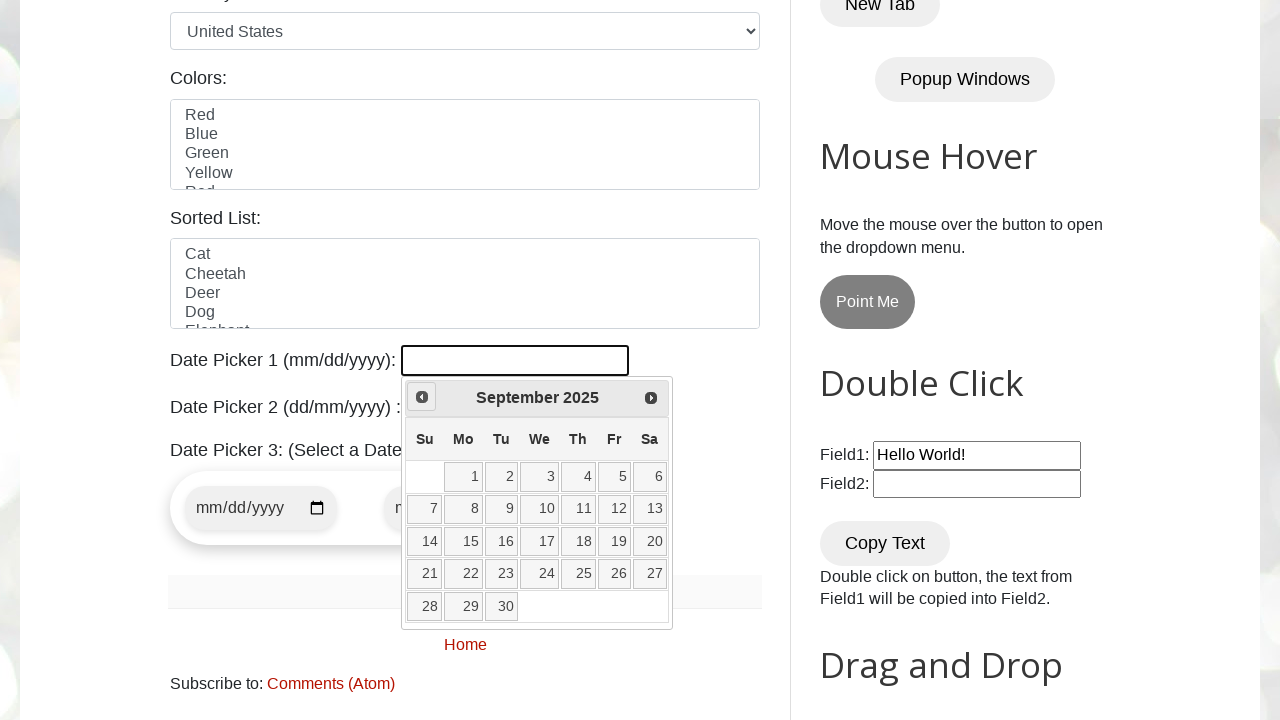

Retrieved current year from date picker
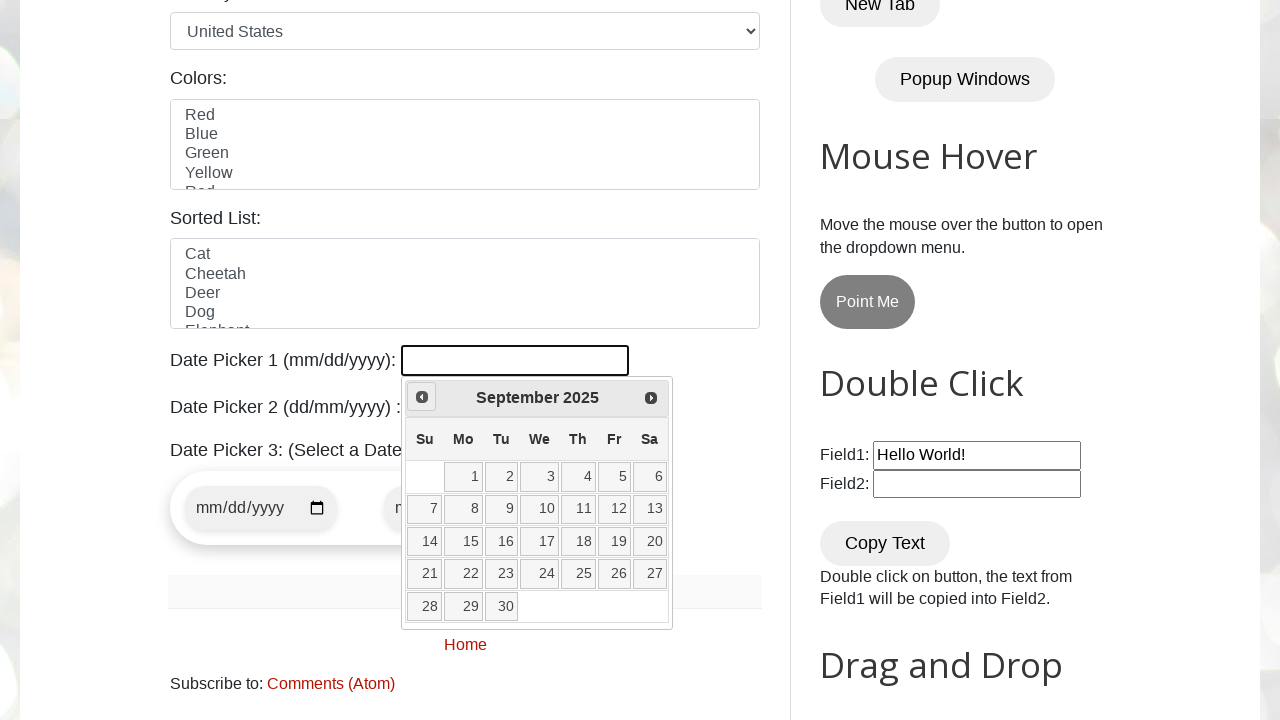

Clicked previous month button to navigate towards January 2025 at (422, 397) on [title='Prev']
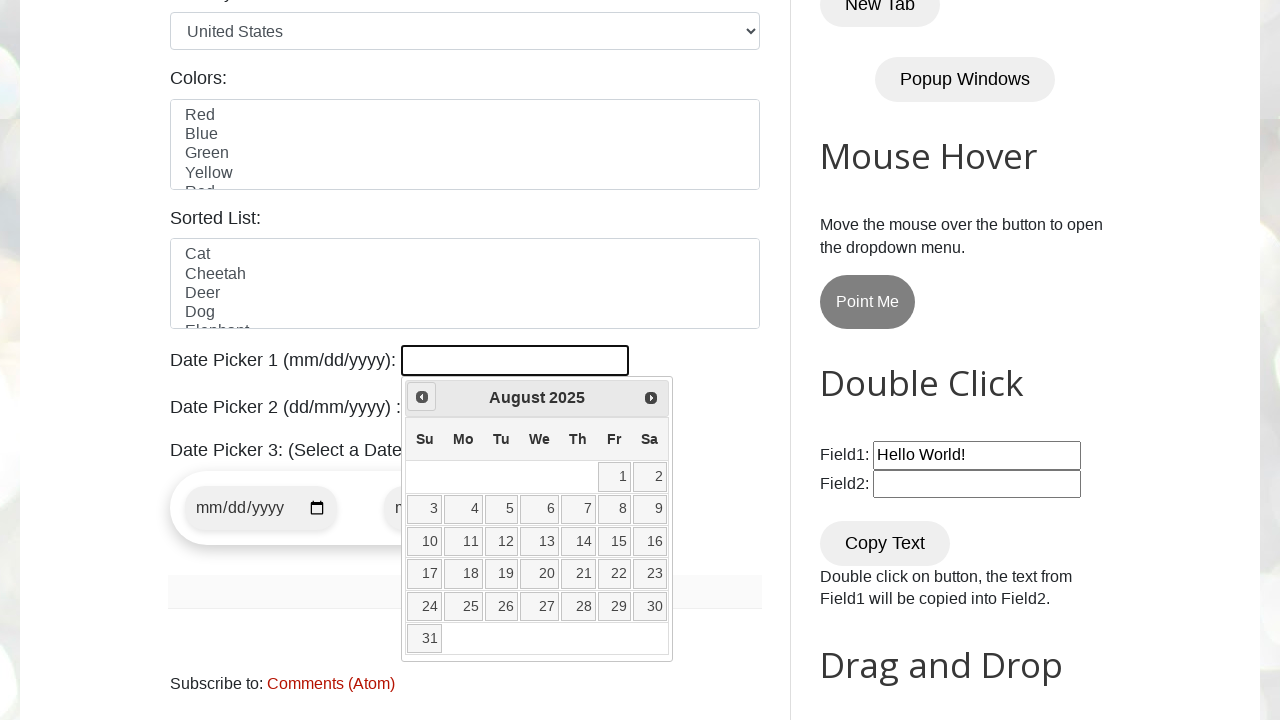

Retrieved current month from date picker
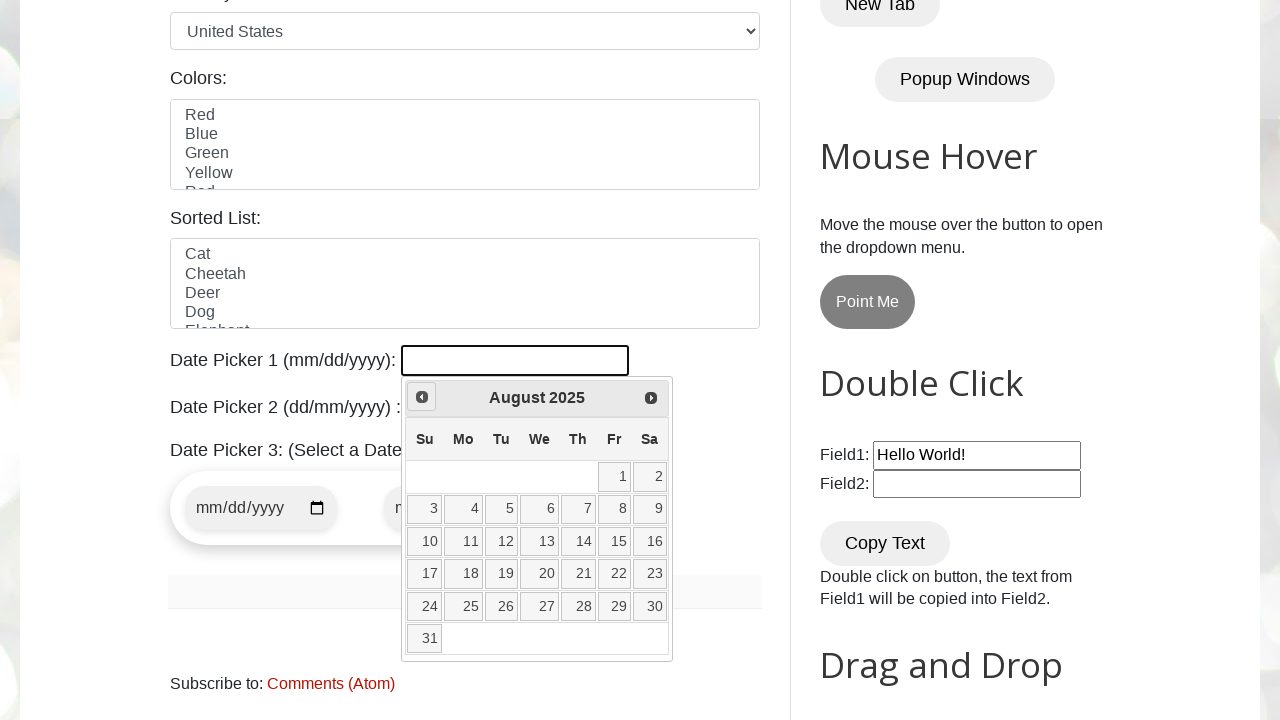

Retrieved current year from date picker
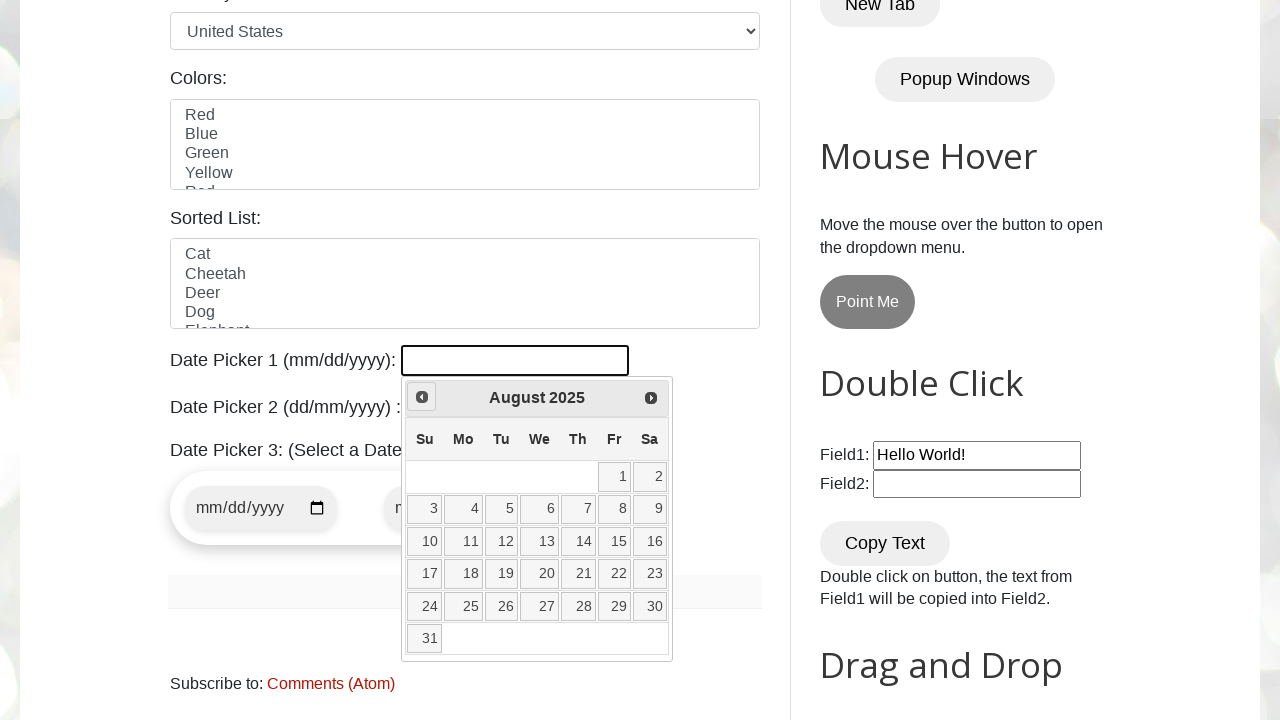

Clicked previous month button to navigate towards January 2025 at (422, 397) on [title='Prev']
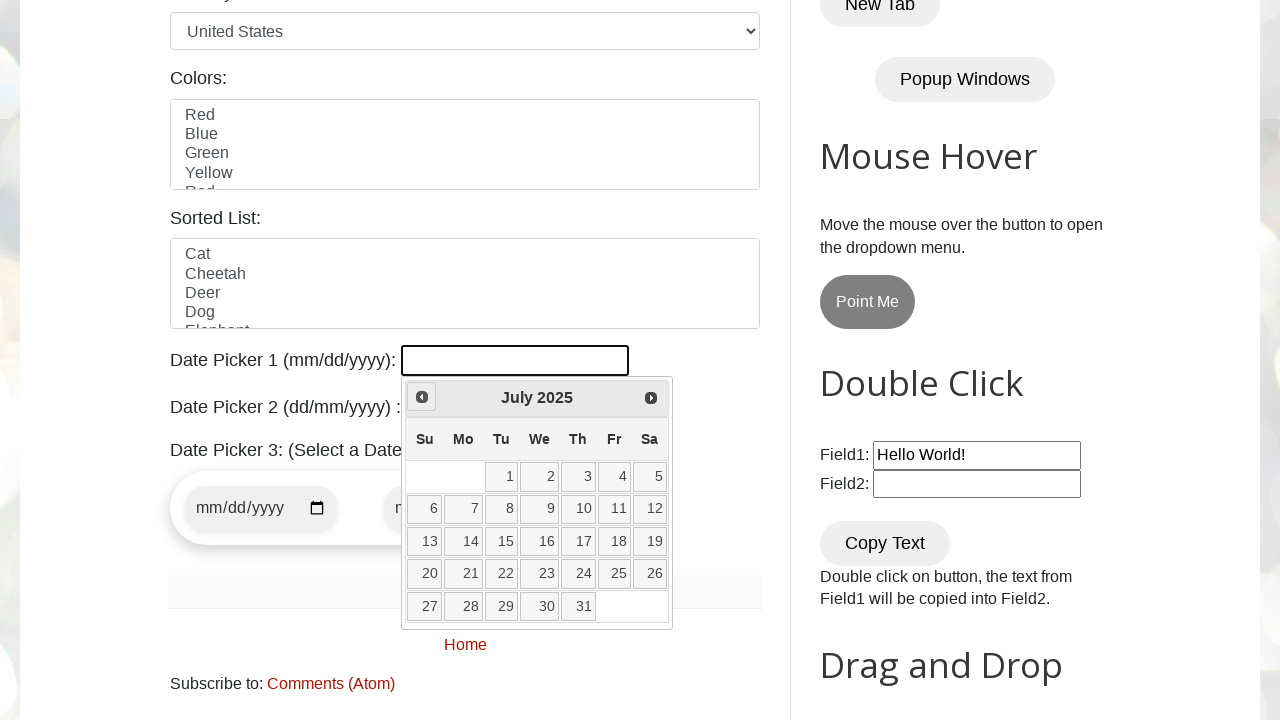

Retrieved current month from date picker
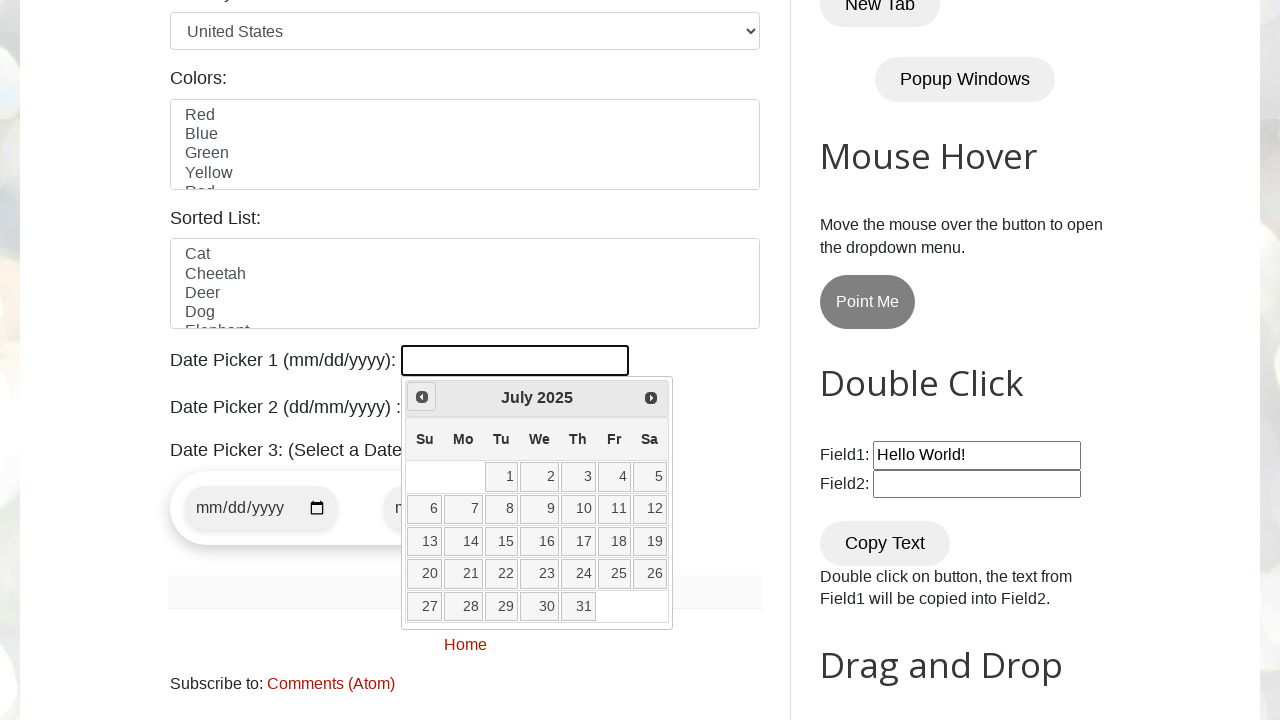

Retrieved current year from date picker
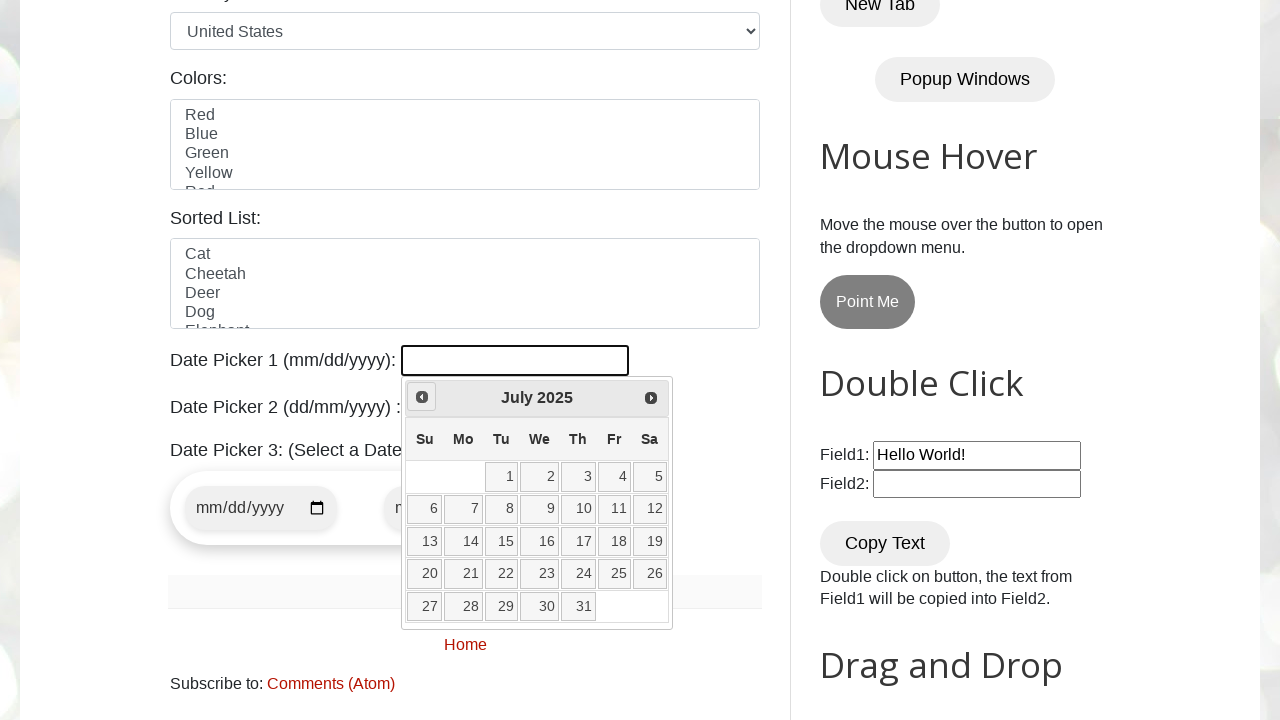

Clicked previous month button to navigate towards January 2025 at (422, 397) on [title='Prev']
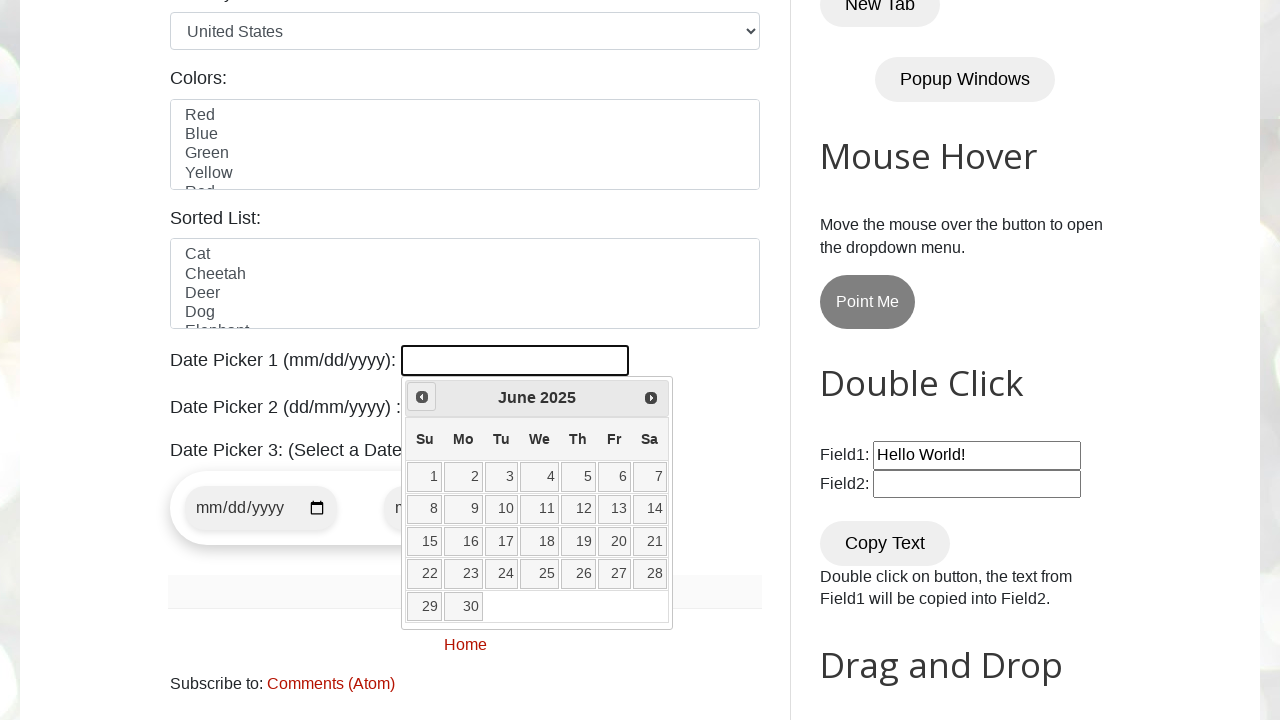

Retrieved current month from date picker
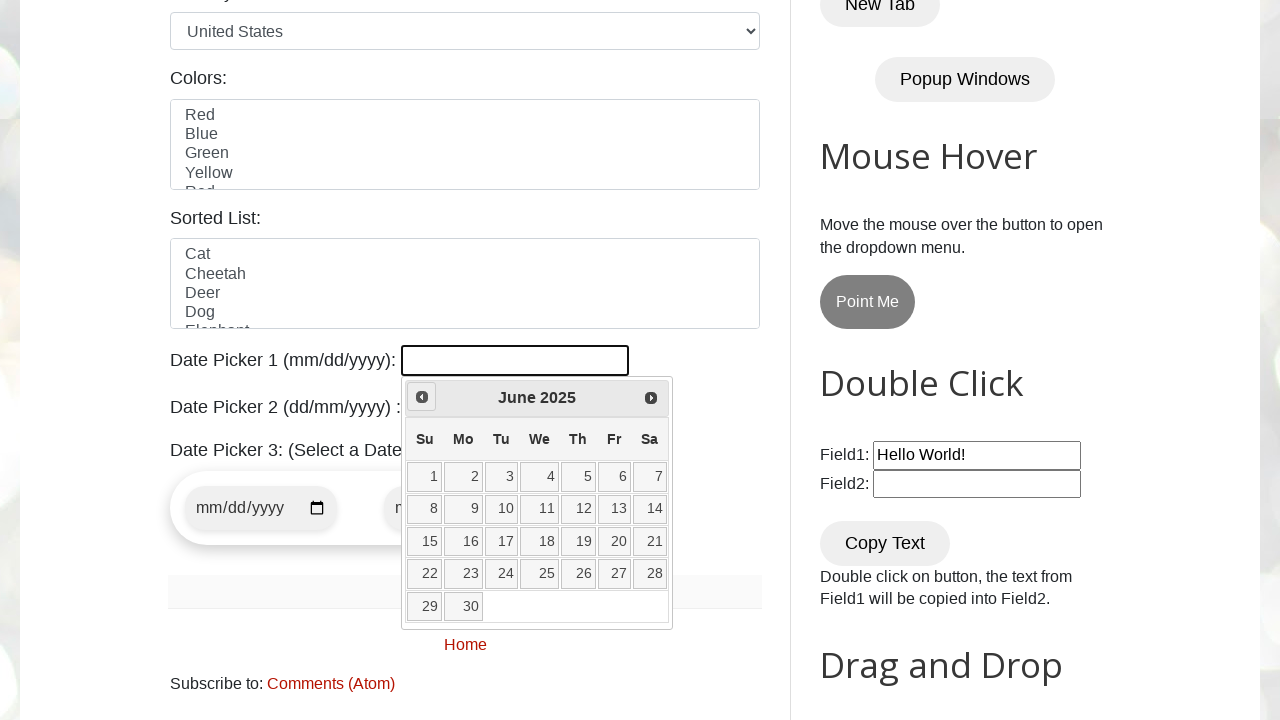

Retrieved current year from date picker
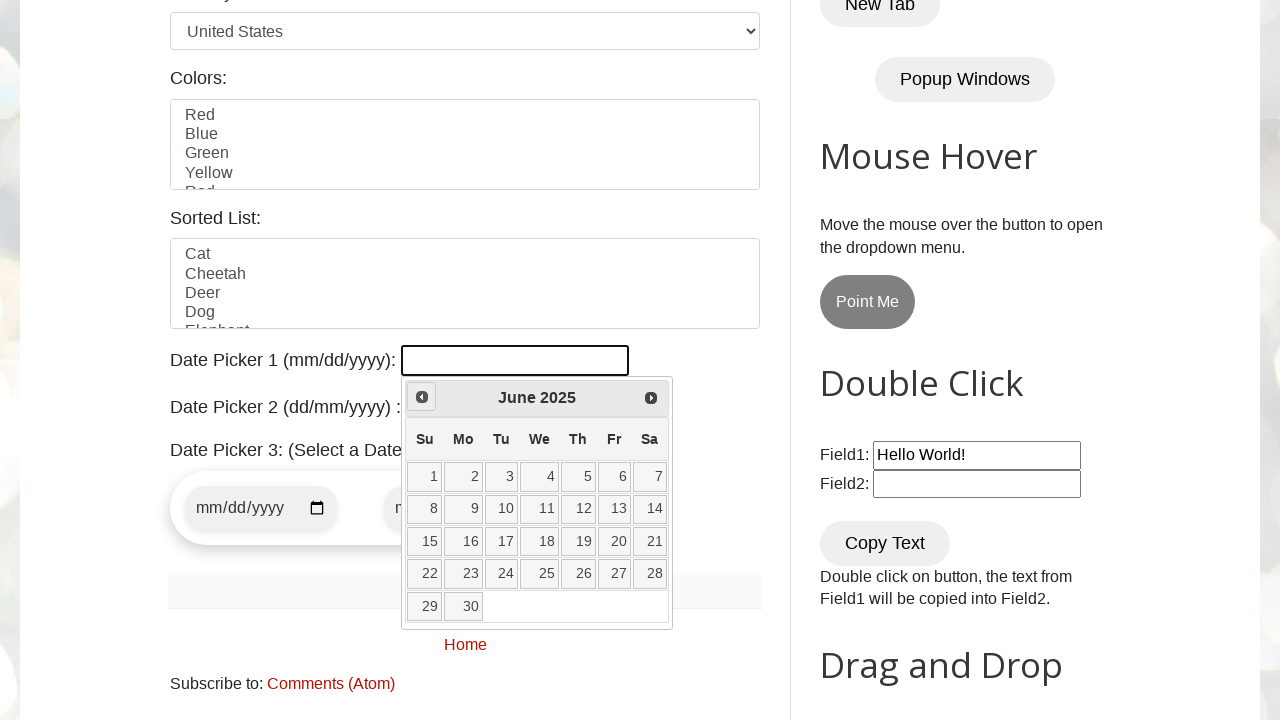

Clicked previous month button to navigate towards January 2025 at (422, 397) on [title='Prev']
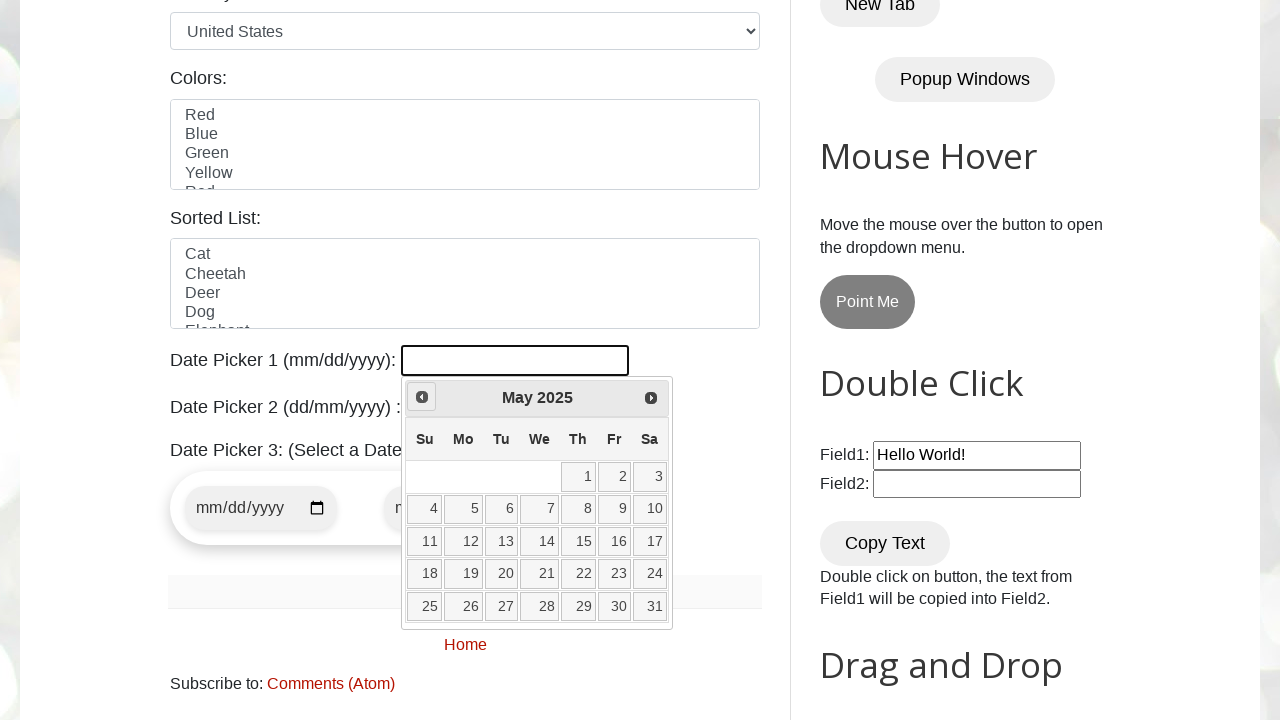

Retrieved current month from date picker
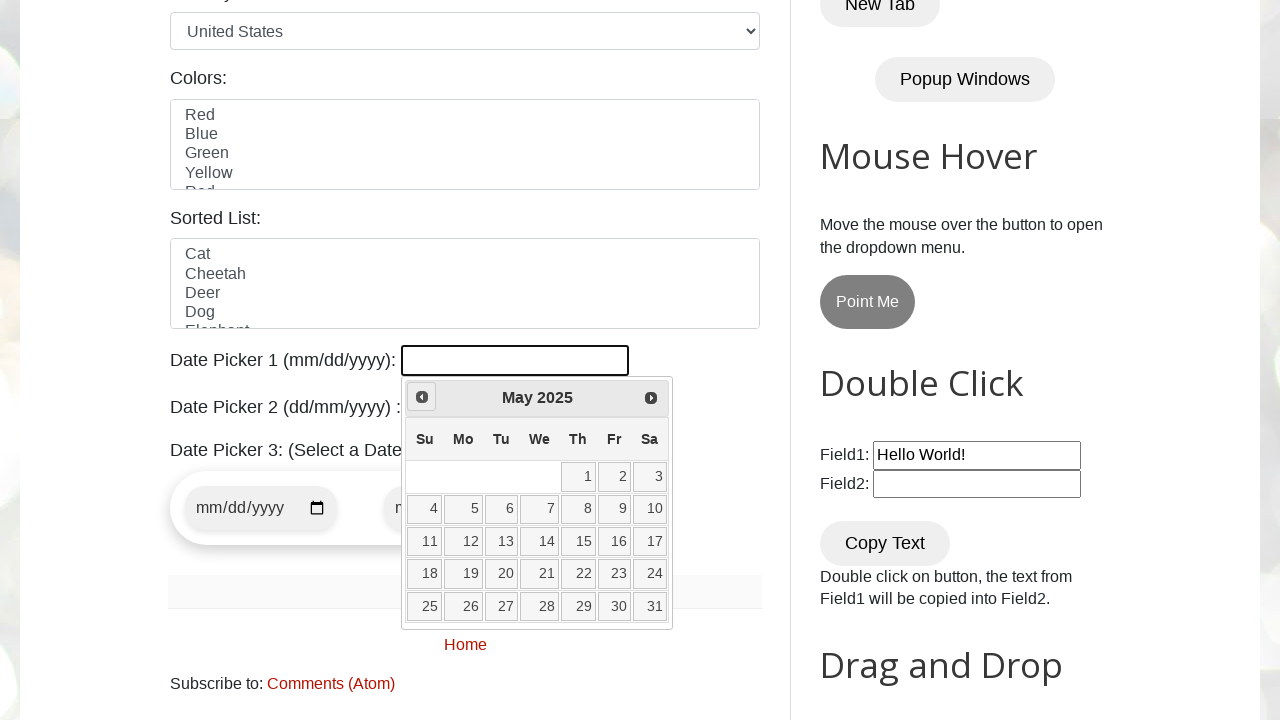

Retrieved current year from date picker
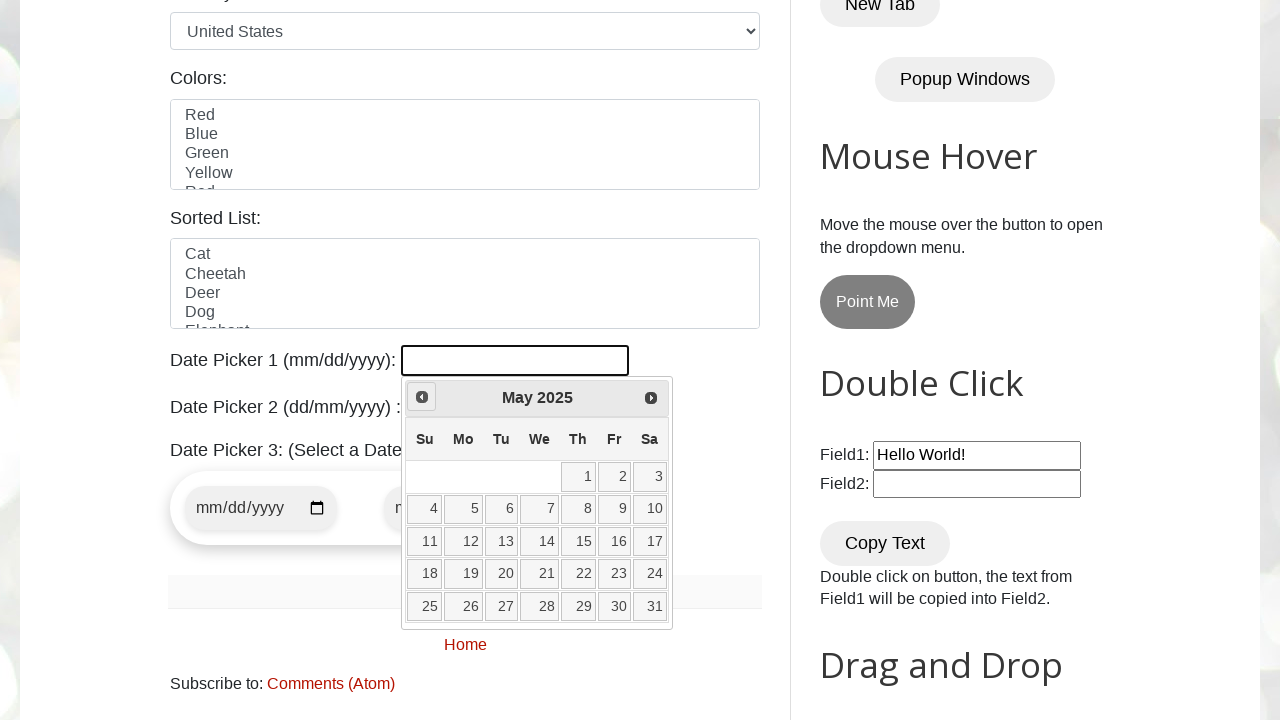

Clicked previous month button to navigate towards January 2025 at (422, 397) on [title='Prev']
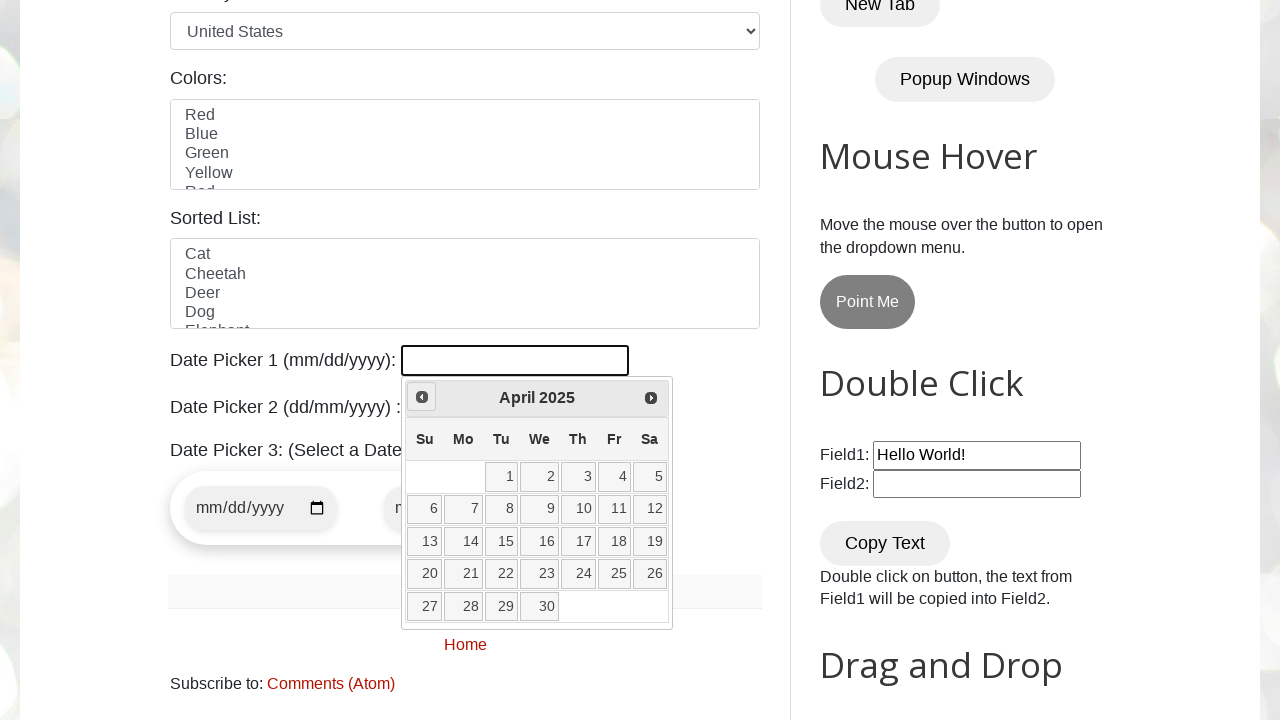

Retrieved current month from date picker
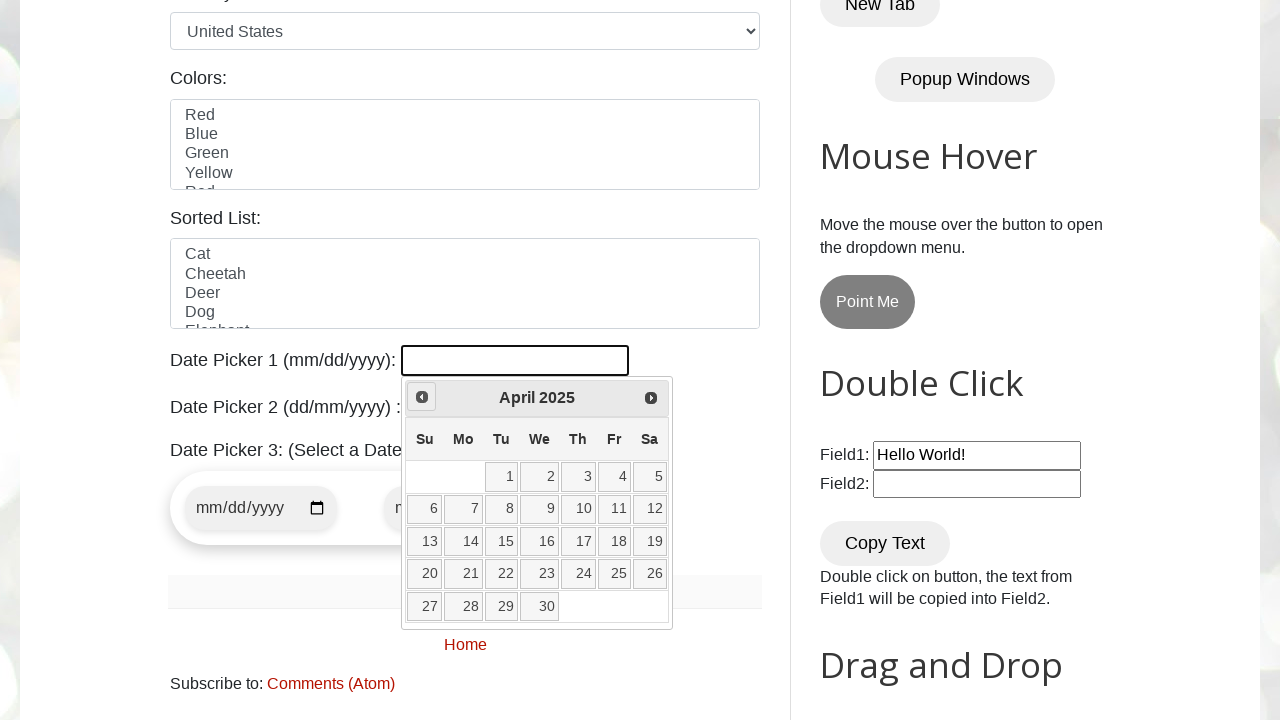

Retrieved current year from date picker
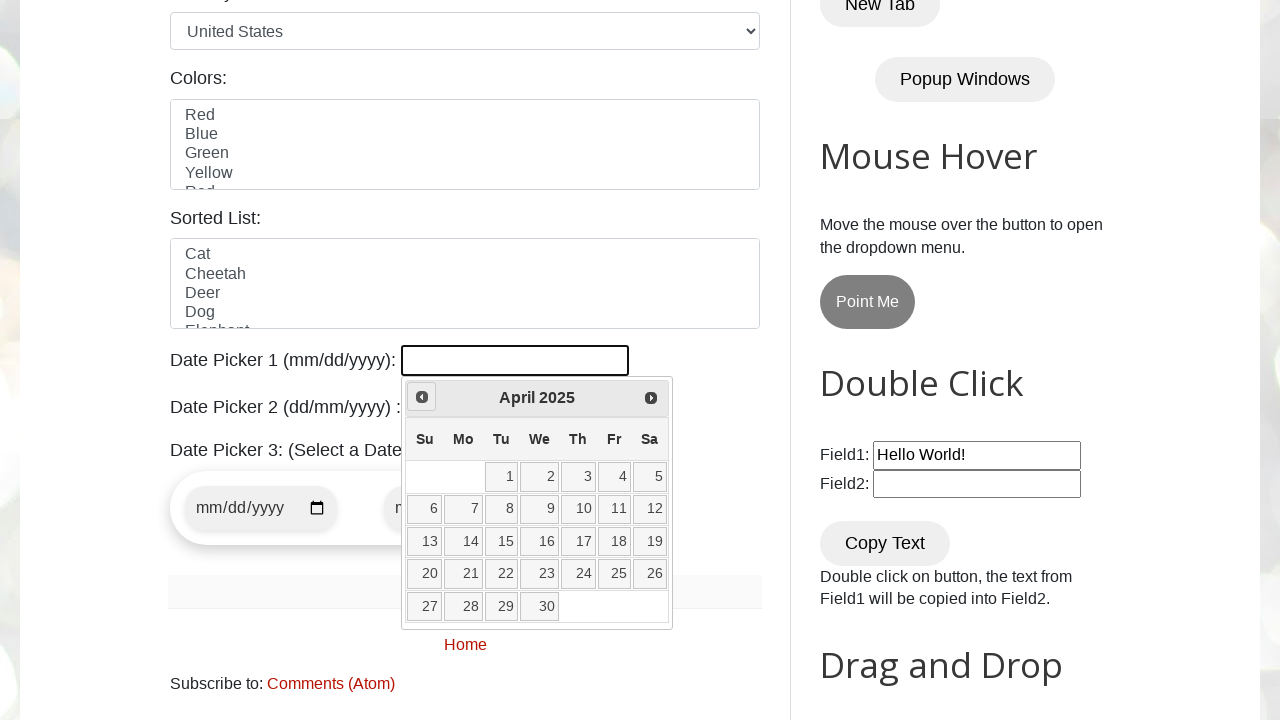

Clicked previous month button to navigate towards January 2025 at (422, 397) on [title='Prev']
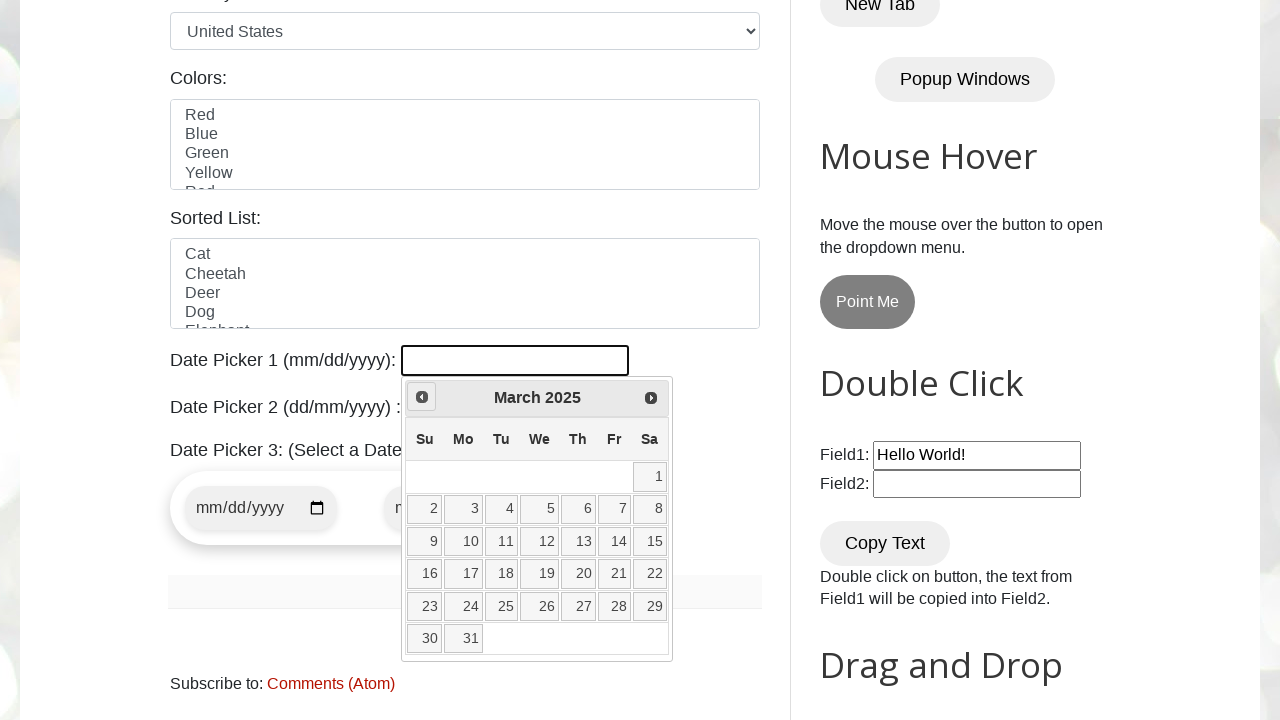

Retrieved current month from date picker
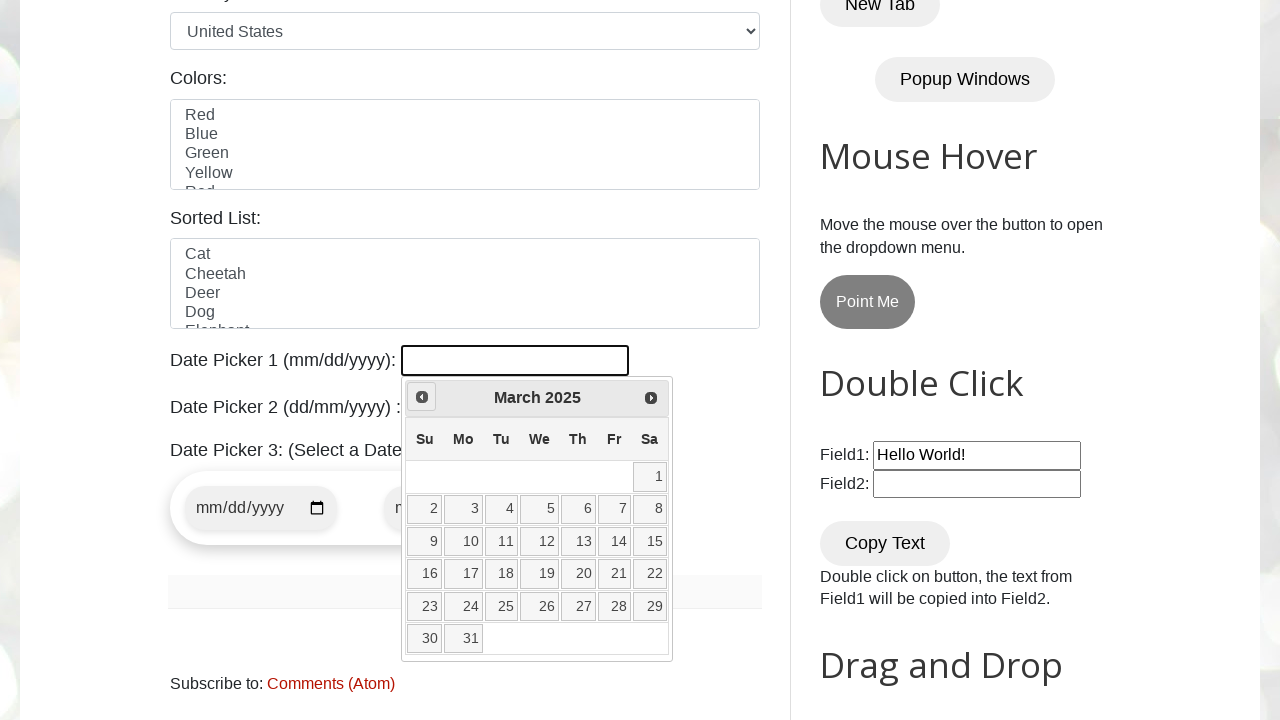

Retrieved current year from date picker
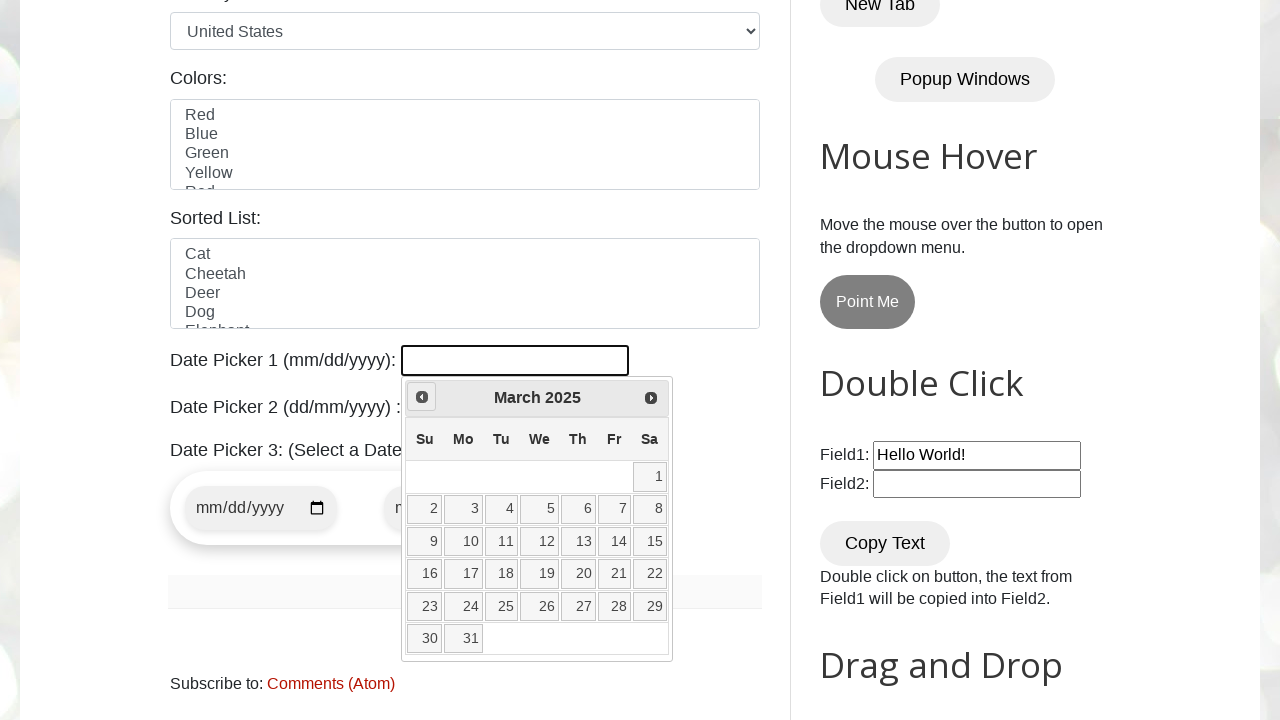

Clicked previous month button to navigate towards January 2025 at (422, 397) on [title='Prev']
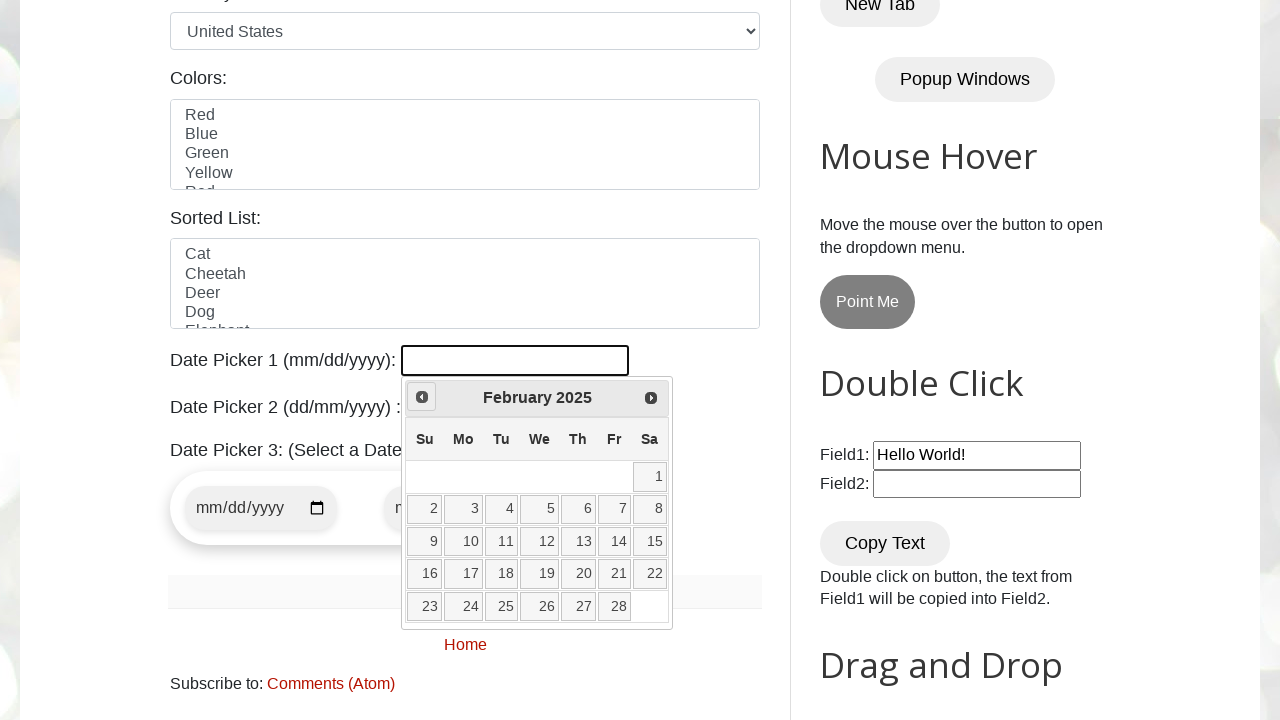

Retrieved current month from date picker
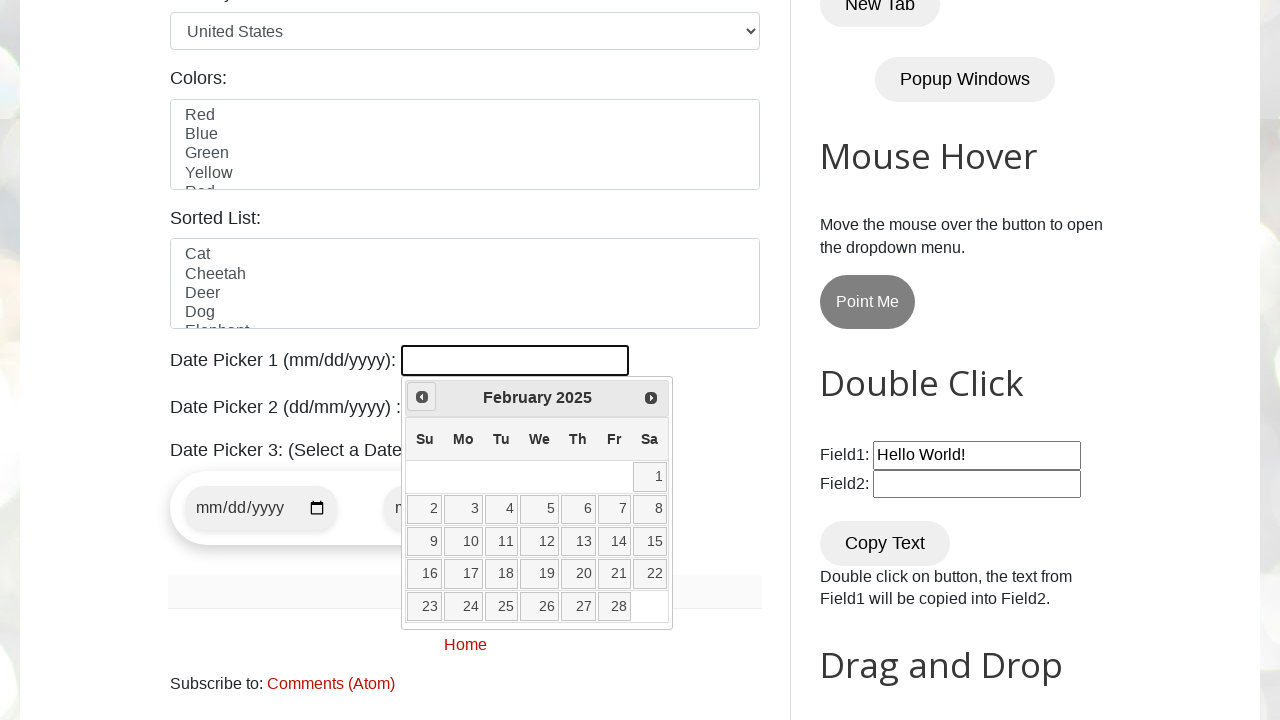

Retrieved current year from date picker
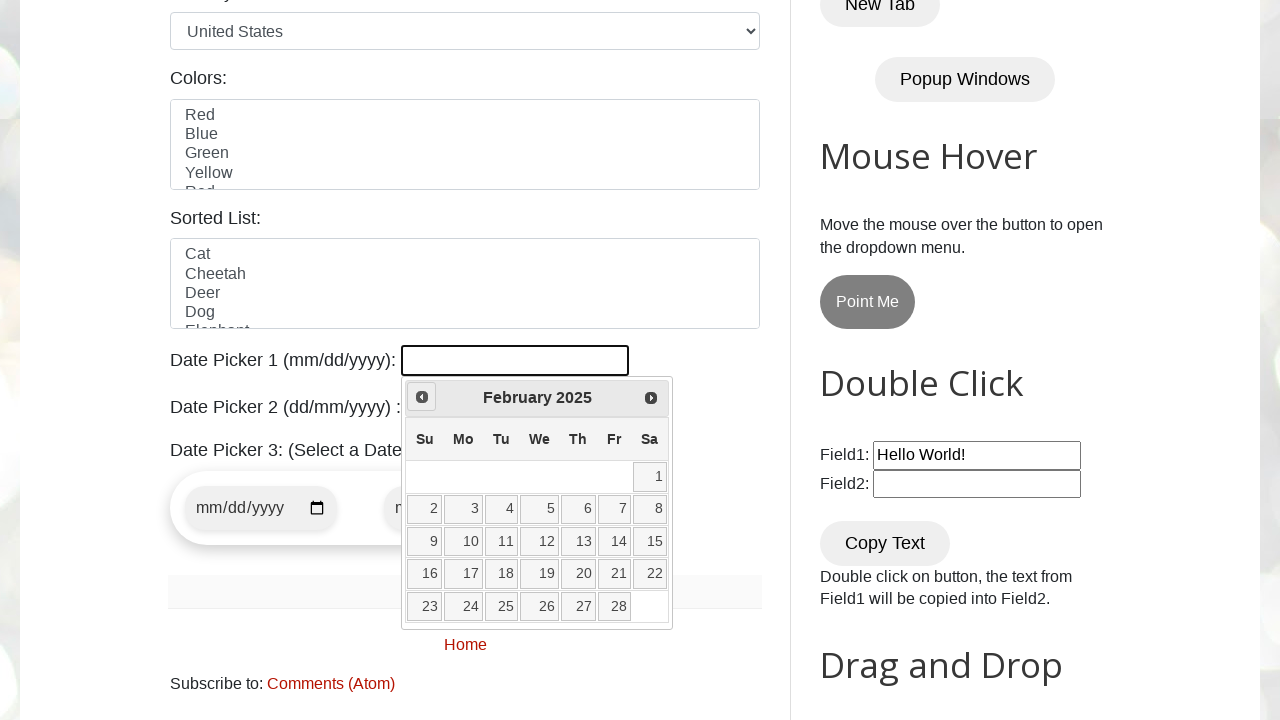

Clicked previous month button to navigate towards January 2025 at (422, 397) on [title='Prev']
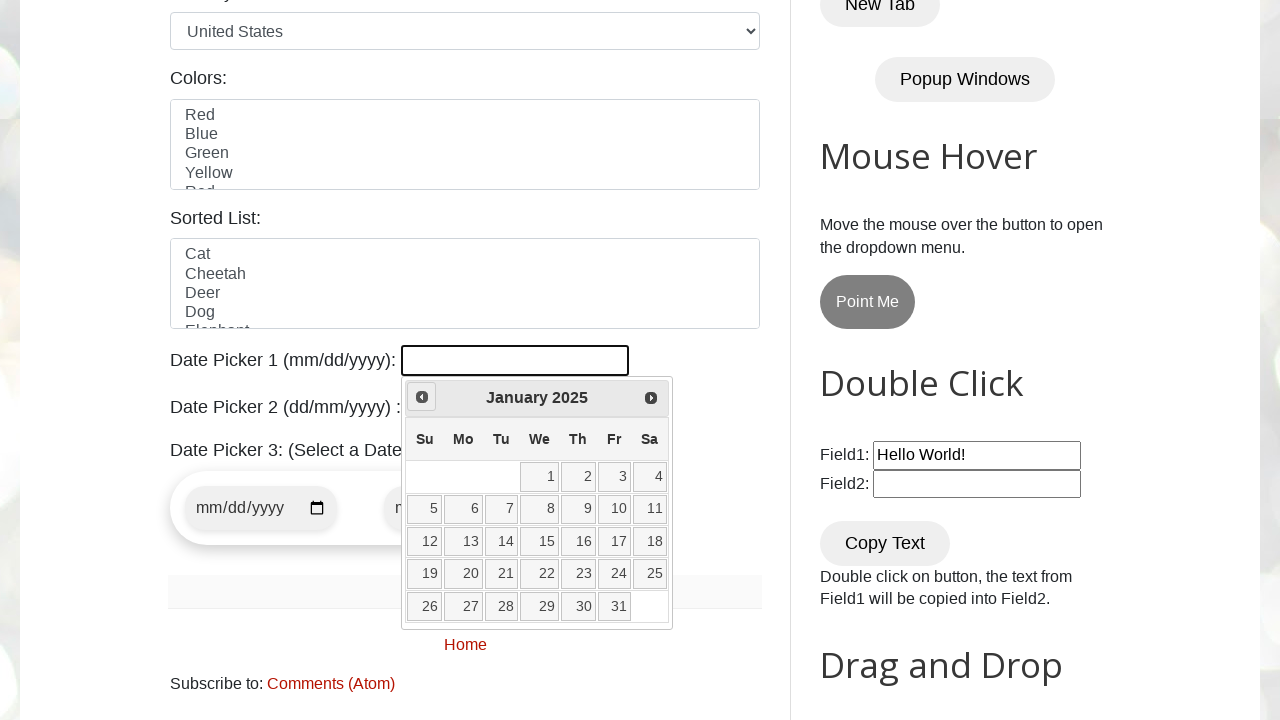

Retrieved current month from date picker
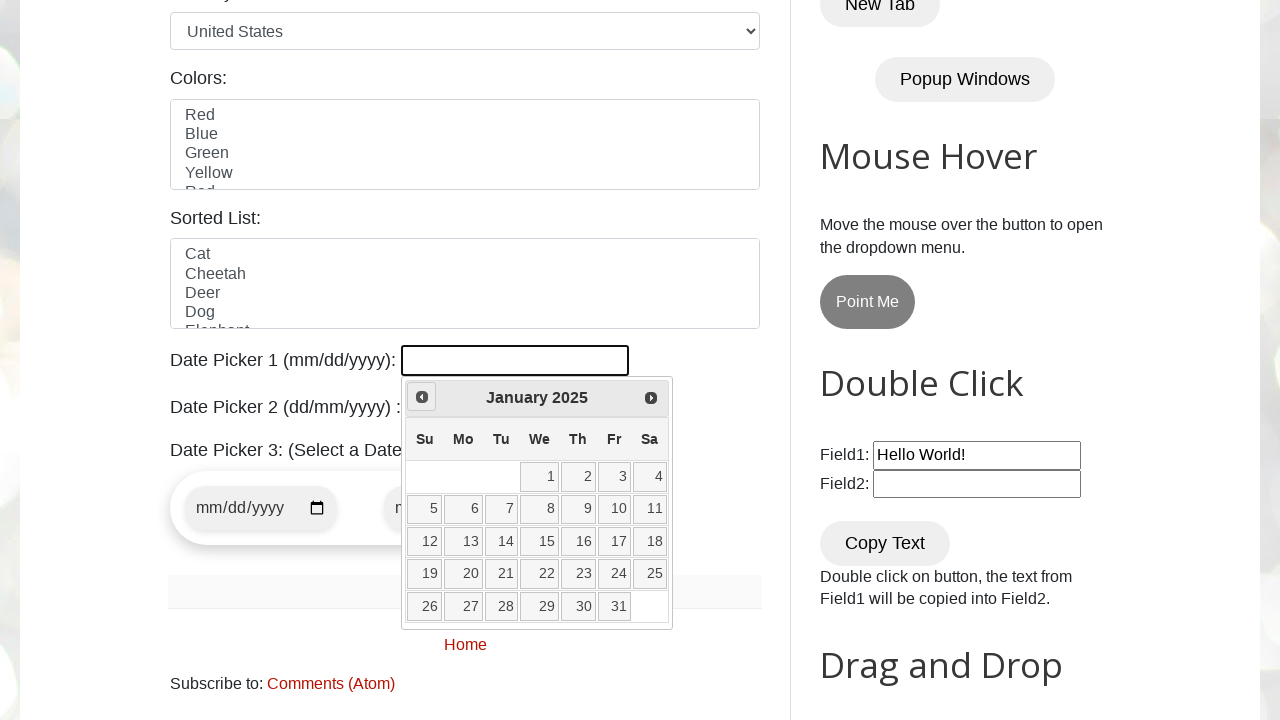

Retrieved current year from date picker
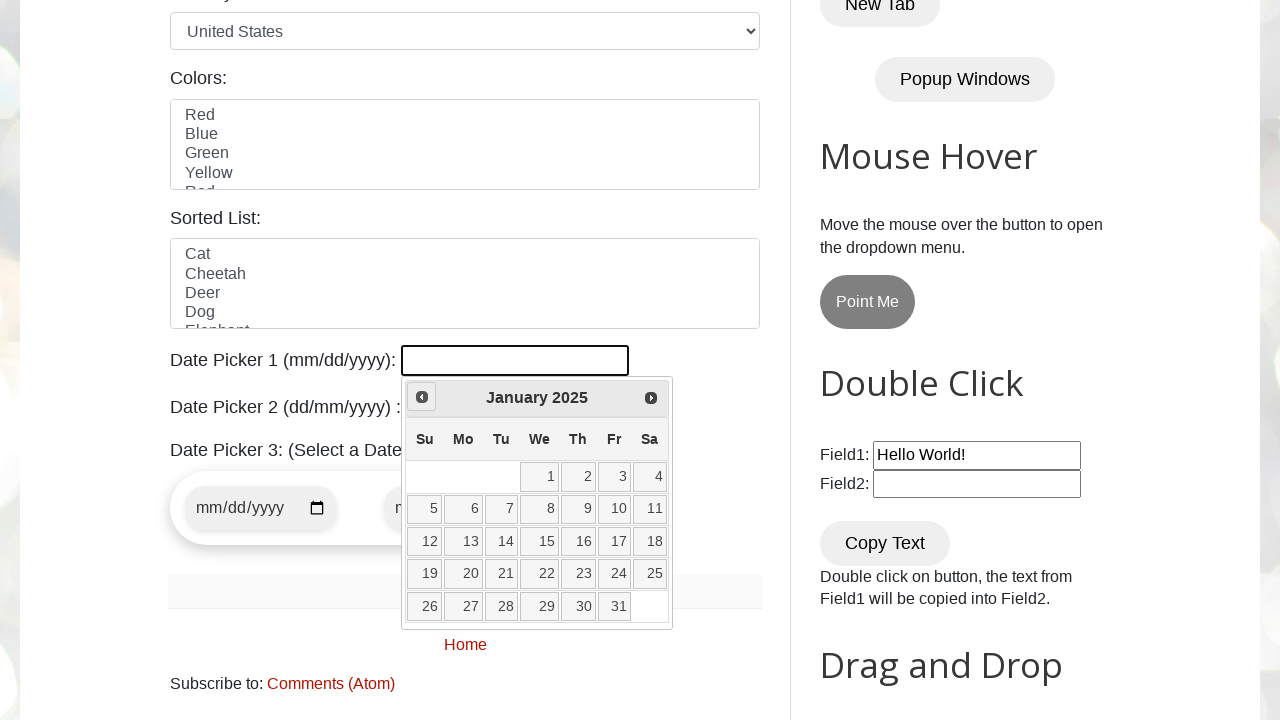

Selected date 22 from the calendar at (540, 574) on //a[@class='ui-state-default'][text()='22']
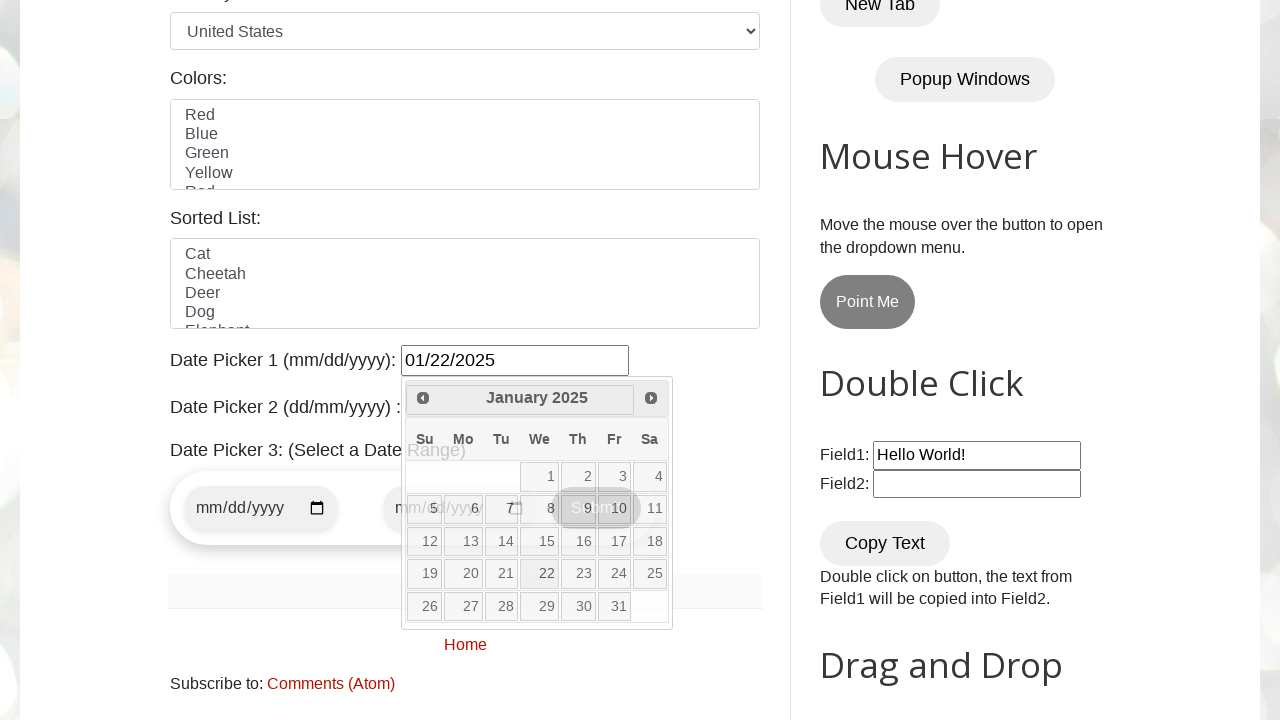

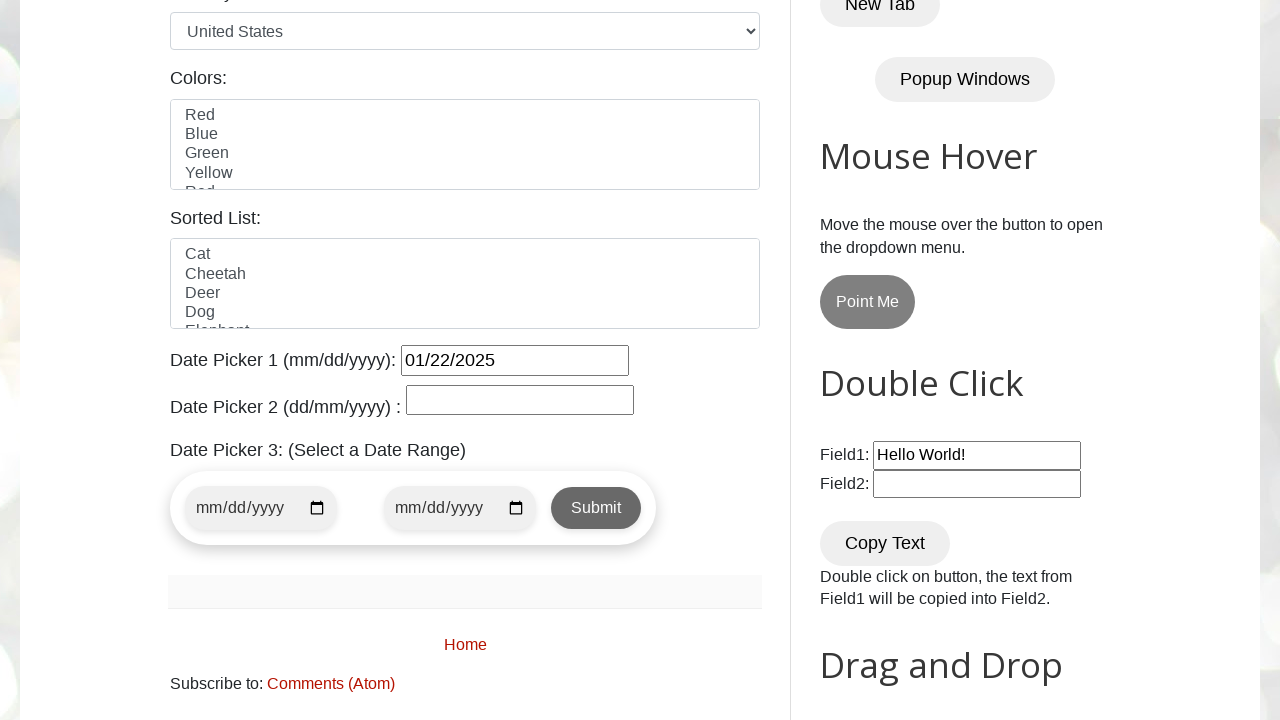